Navigates to the J languages page and verifies all listed programming languages start with the letter J

Starting URL: http://www.99-bottles-of-beer.net/

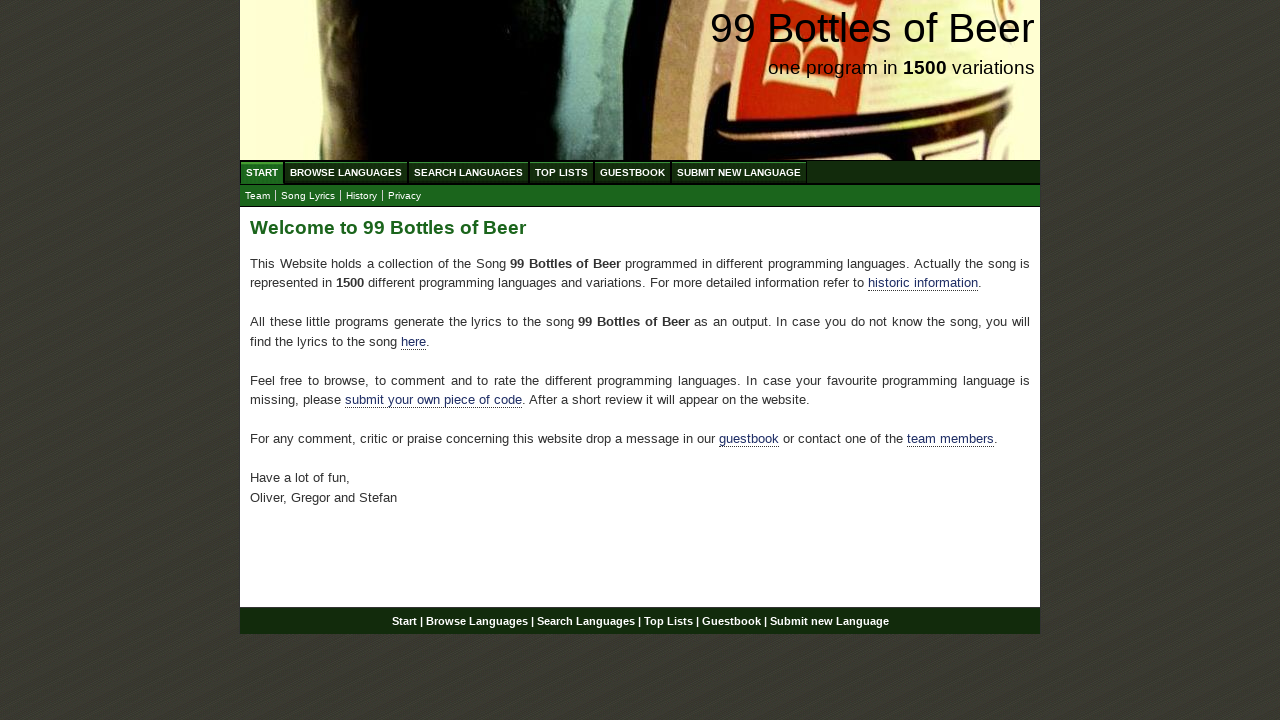

Clicked on 'Browse Languages' menu at (346, 172) on a:has-text('Browse Languages')
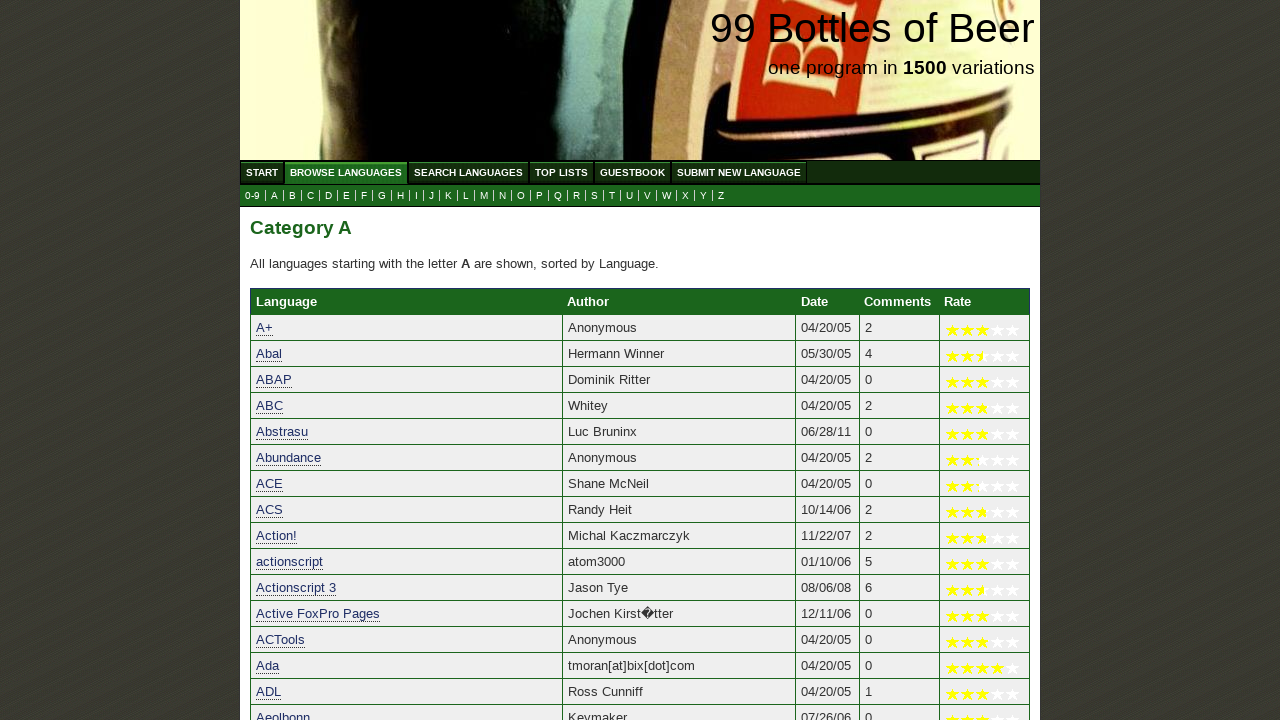

Clicked on 'J' submenu link to view J programming languages at (432, 196) on a:has-text('J')
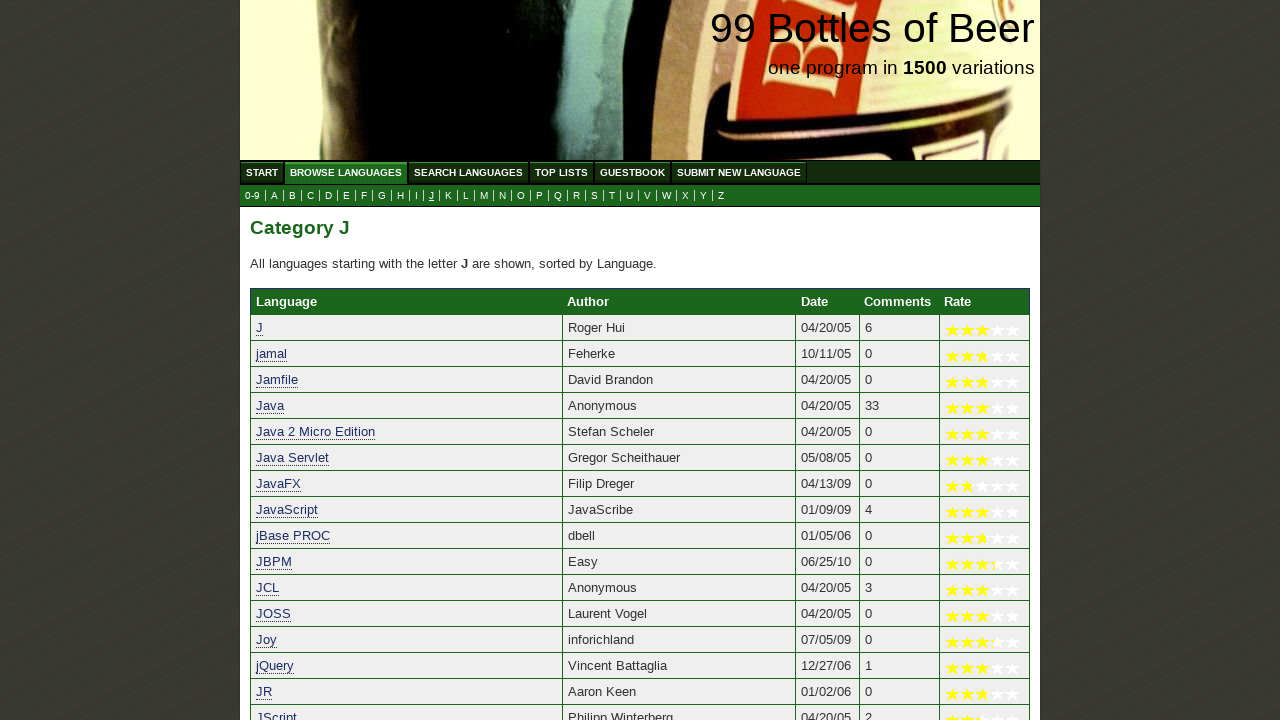

Retrieved language name: 'J'
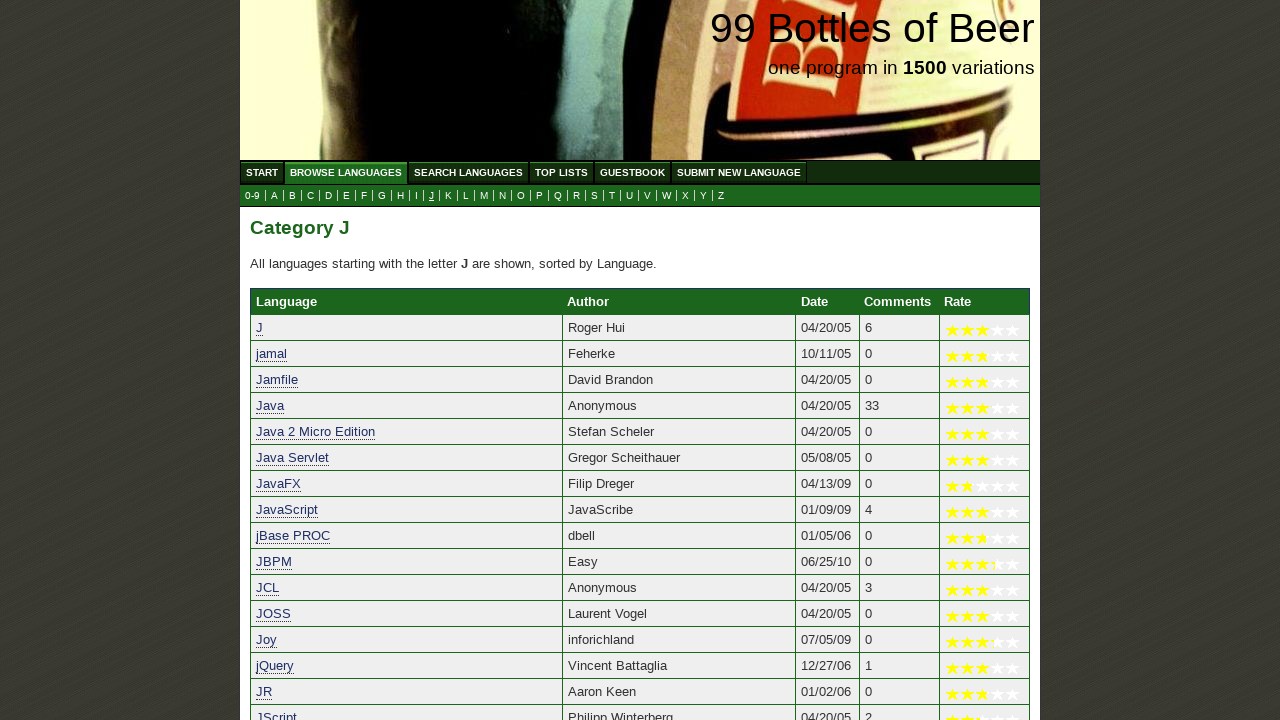

Verified that 'J' starts with letter J
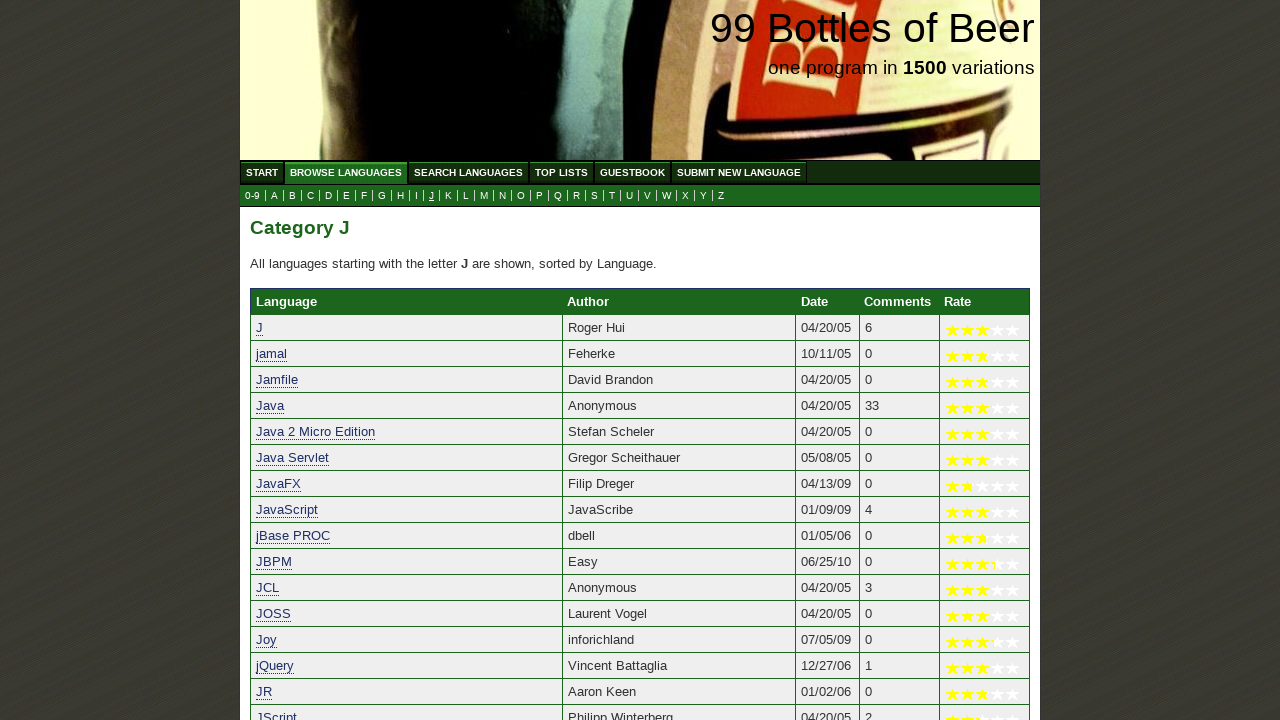

Retrieved language name: 'jamal'
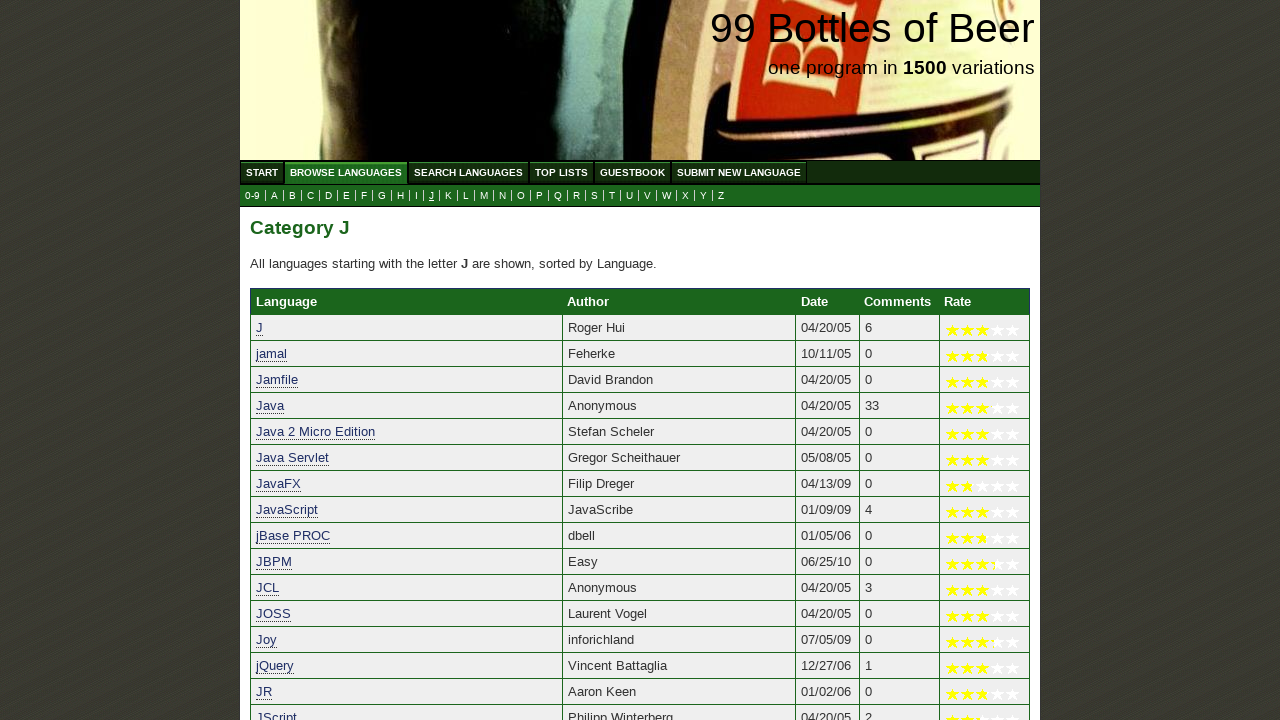

Verified that 'jamal' starts with letter J
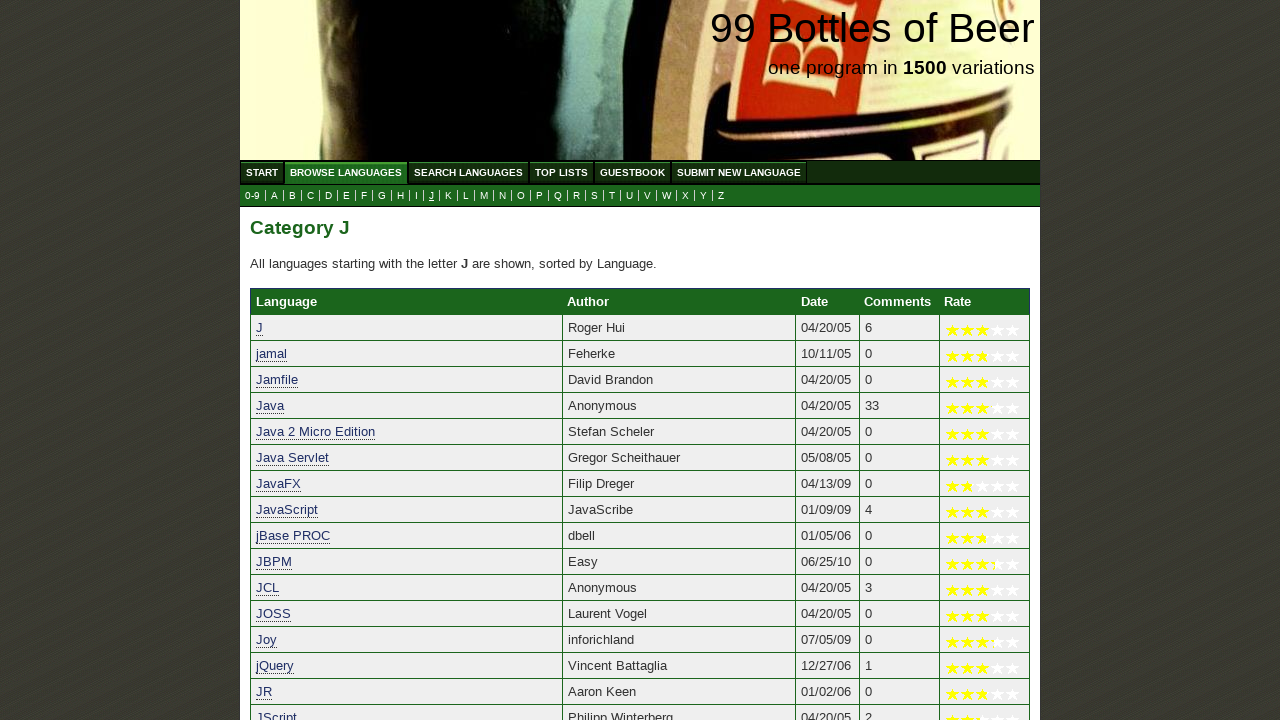

Retrieved language name: 'Jamfile'
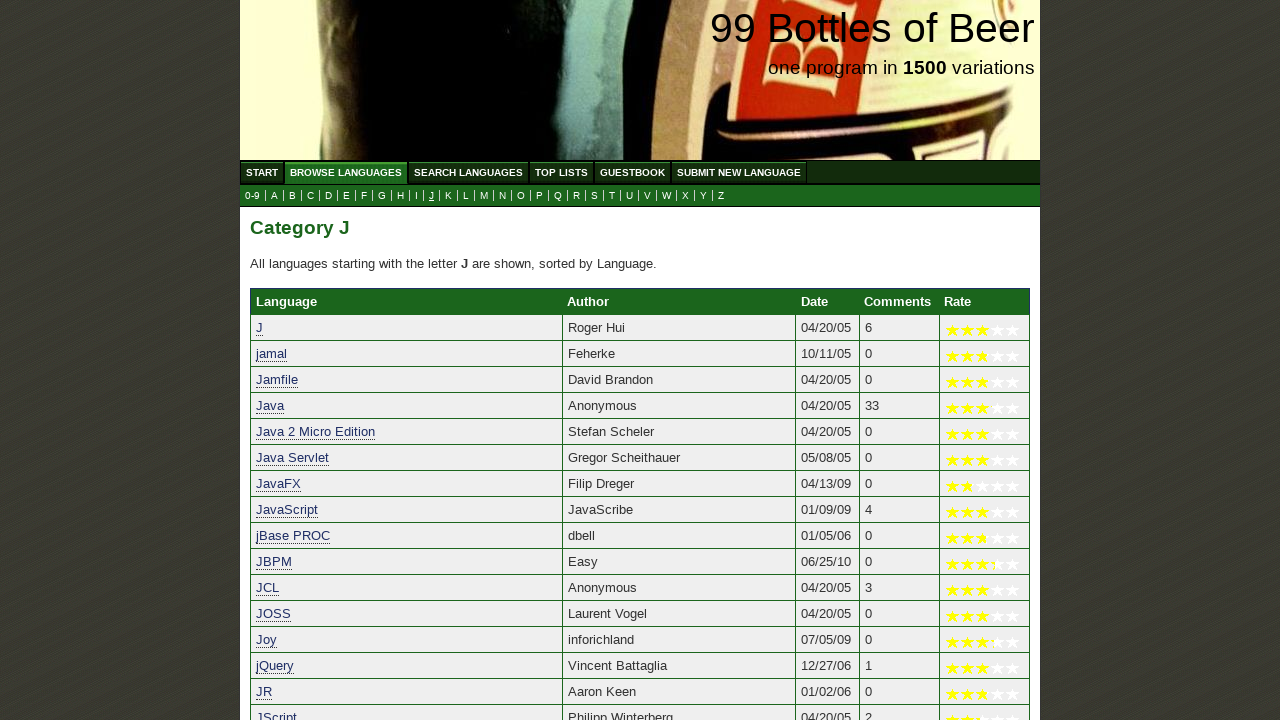

Verified that 'Jamfile' starts with letter J
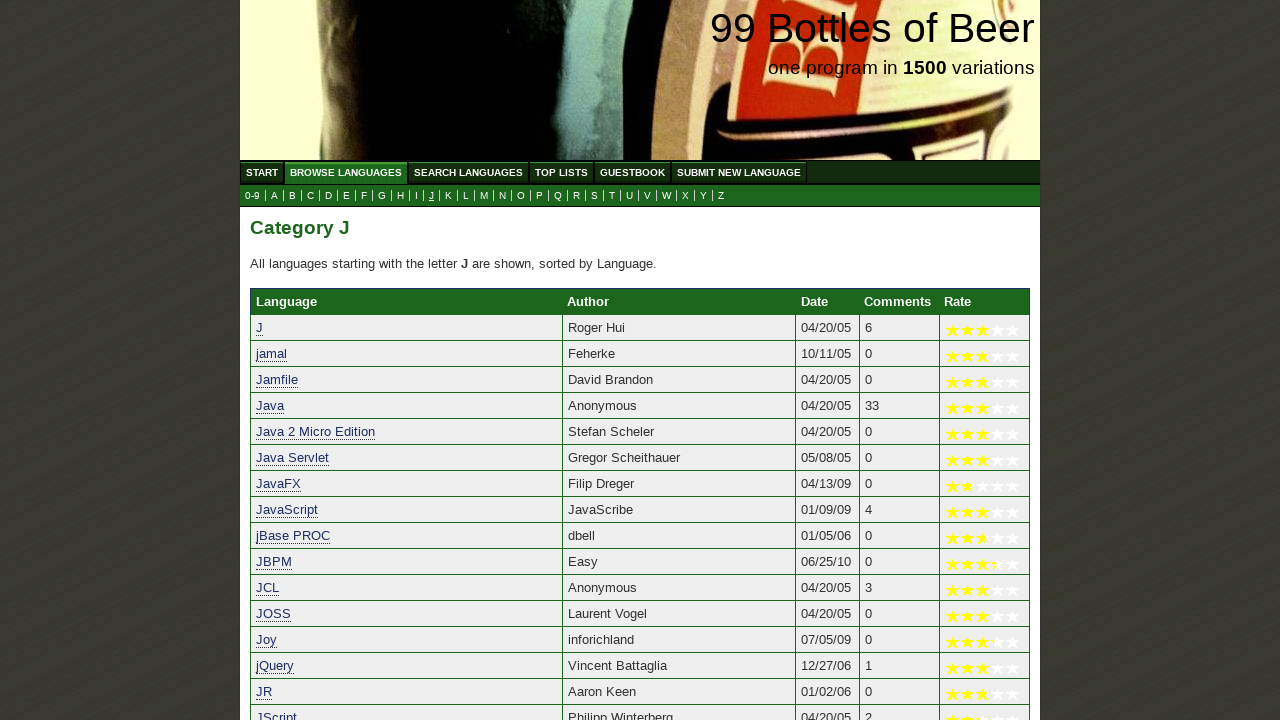

Retrieved language name: 'Java'
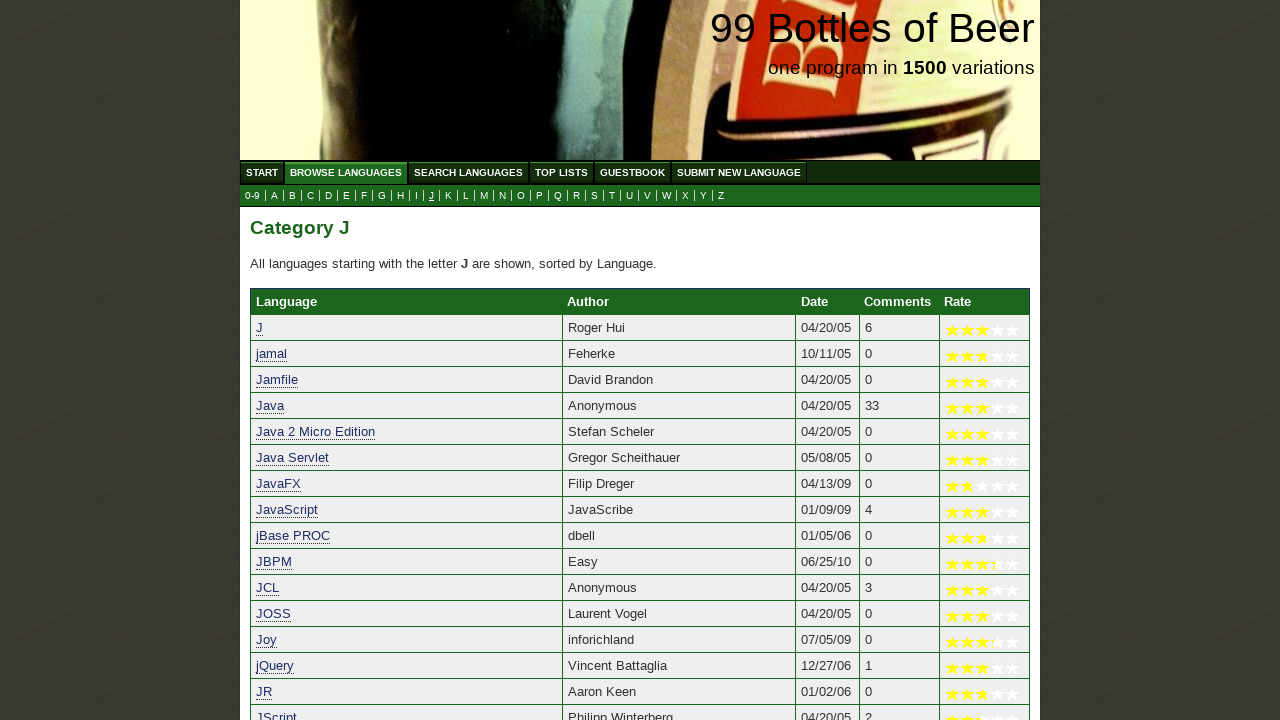

Verified that 'Java' starts with letter J
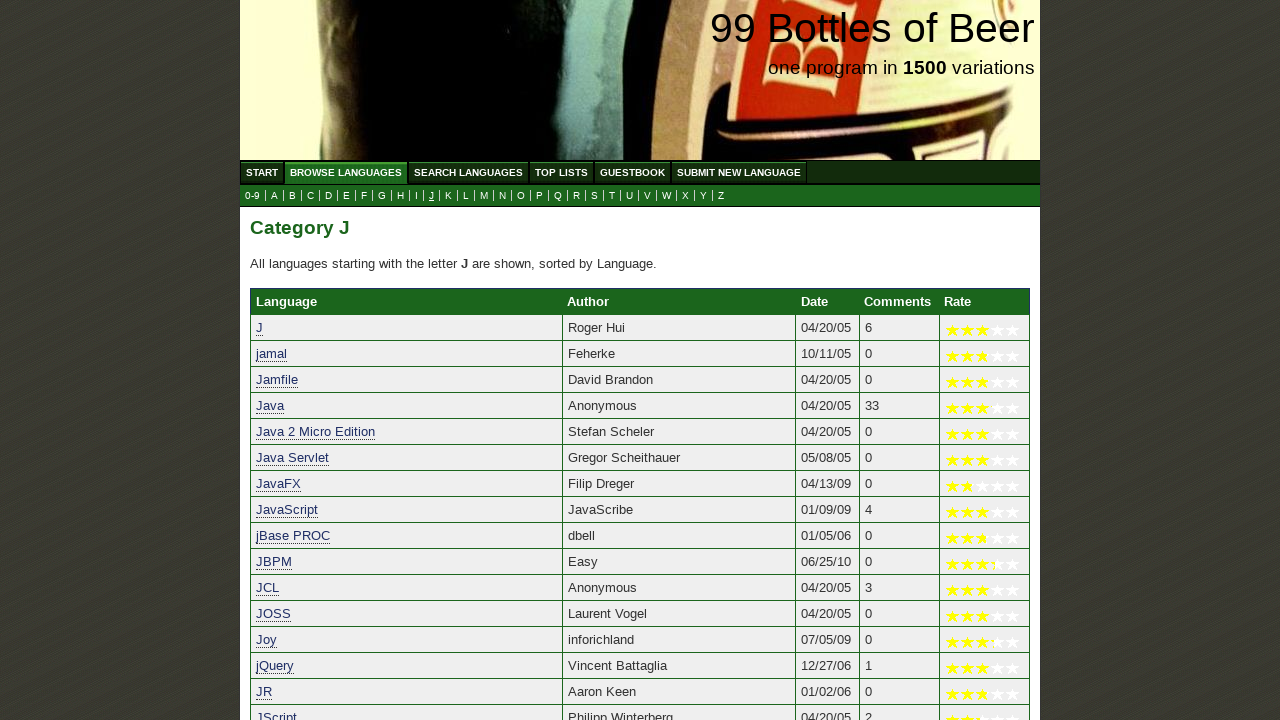

Retrieved language name: 'Java 2 Micro Edition'
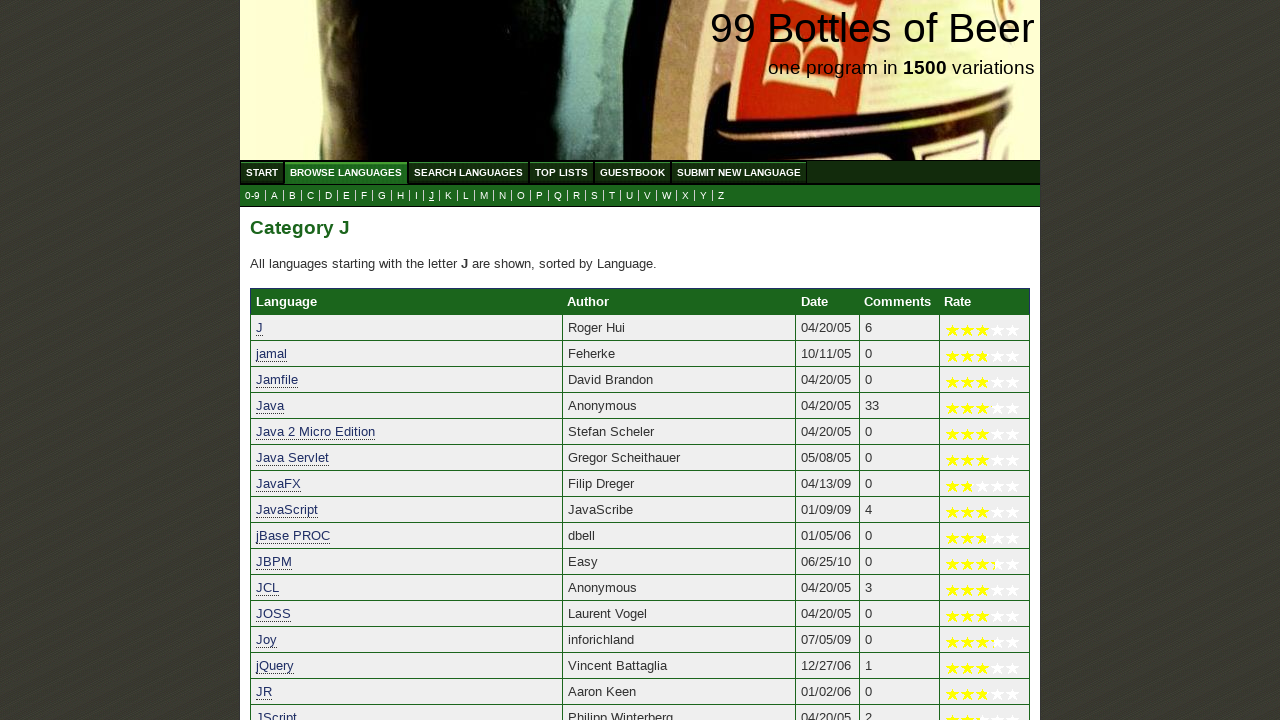

Verified that 'Java 2 Micro Edition' starts with letter J
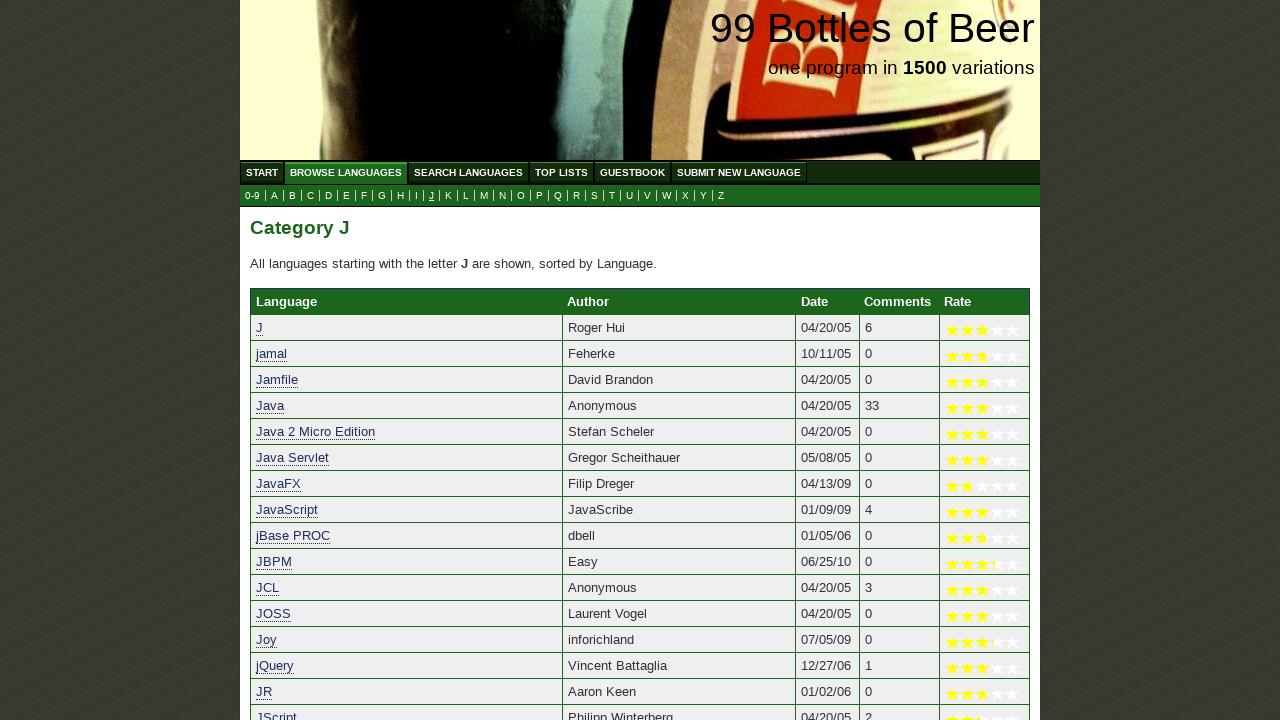

Retrieved language name: 'Java Servlet'
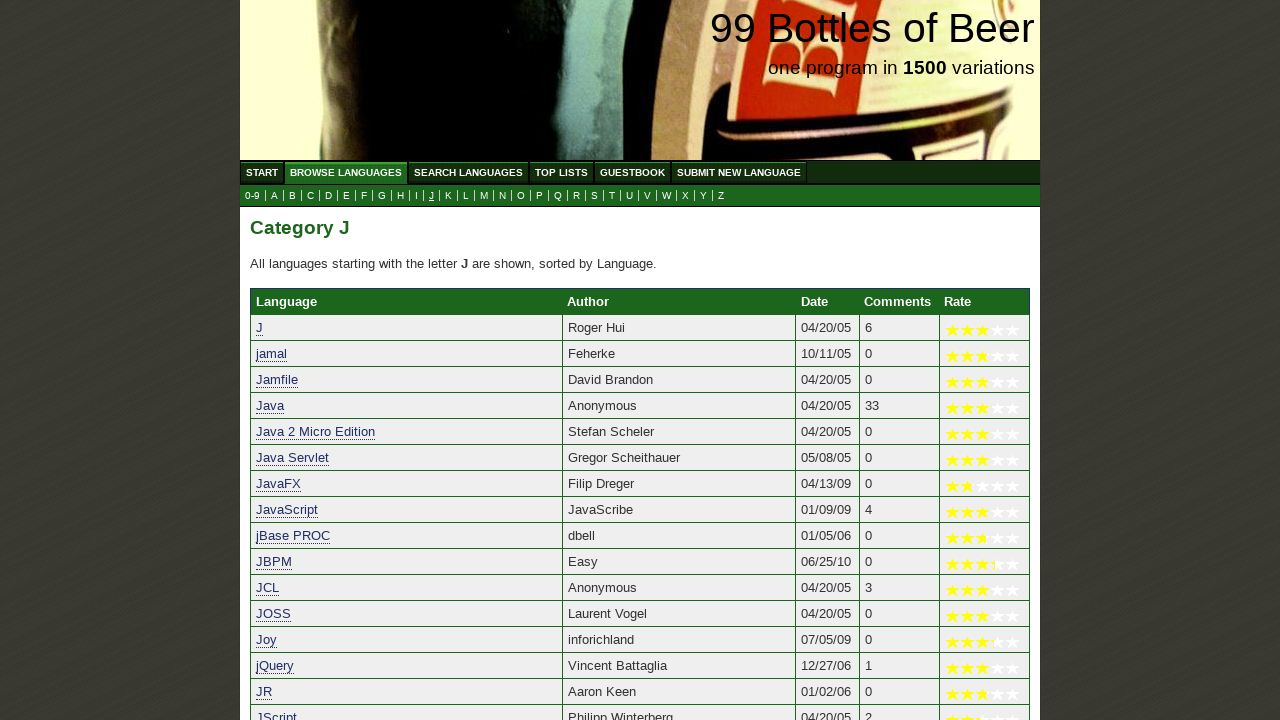

Verified that 'Java Servlet' starts with letter J
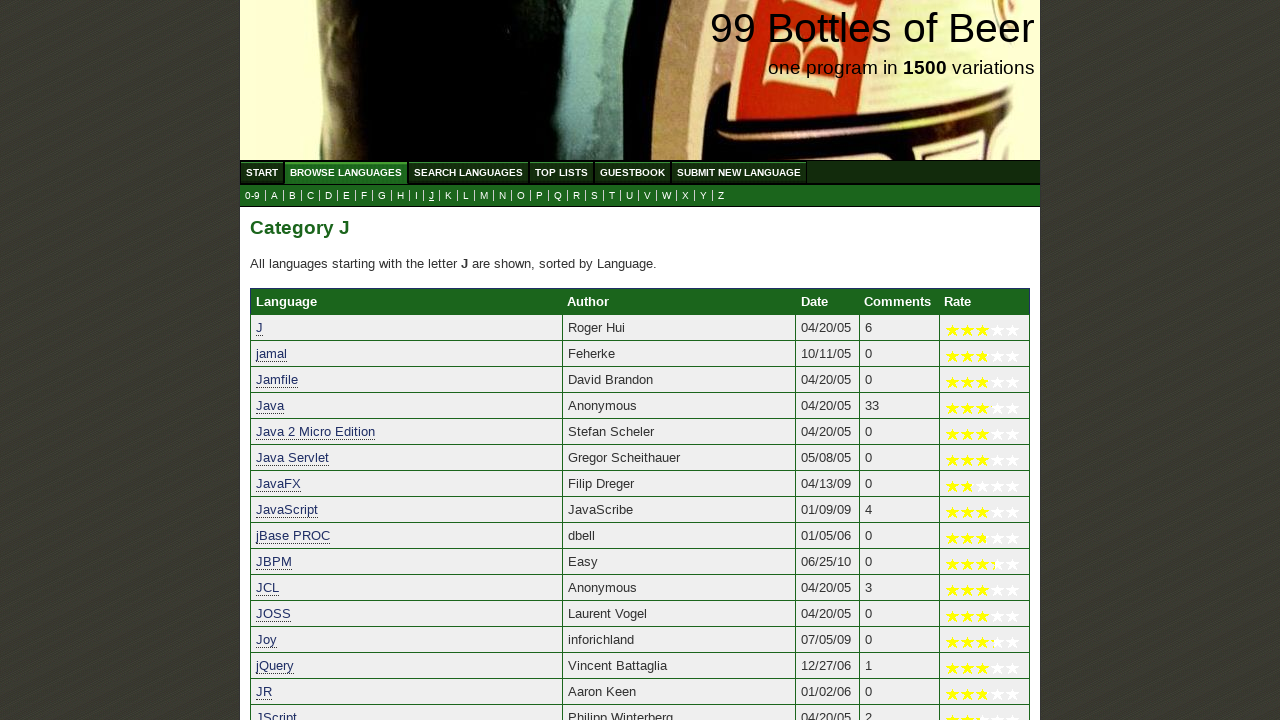

Retrieved language name: 'JavaFX'
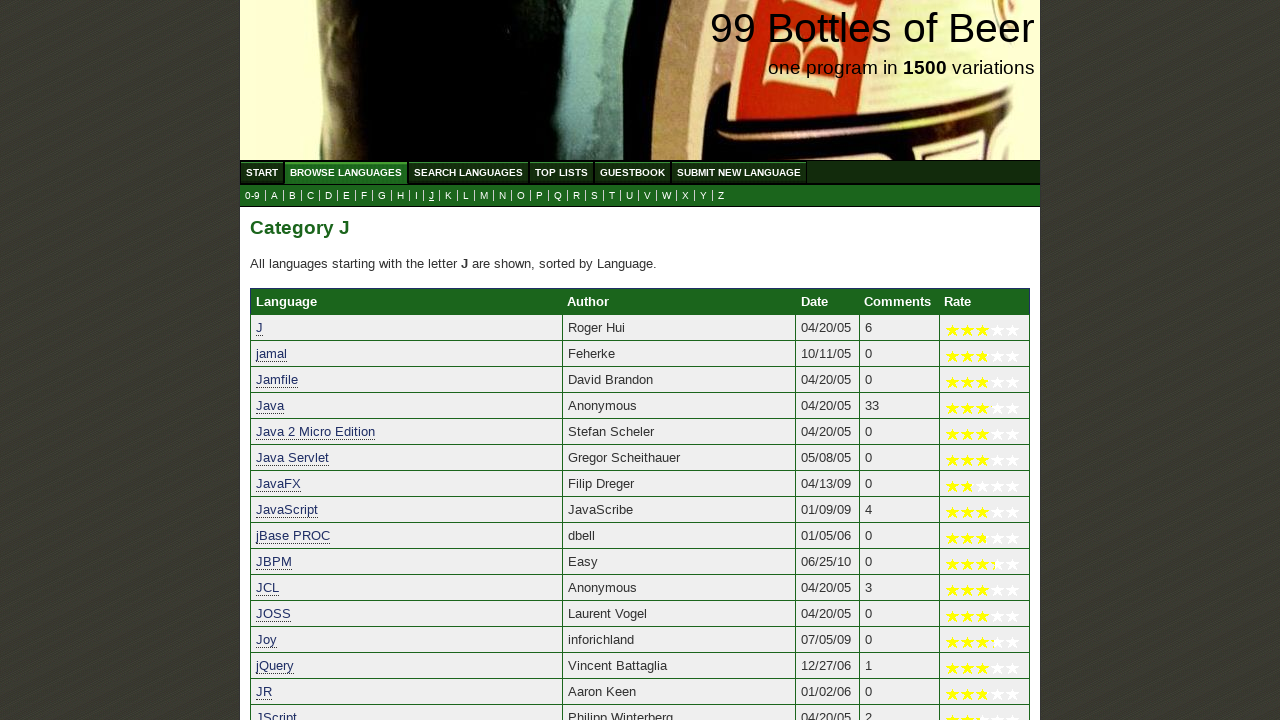

Verified that 'JavaFX' starts with letter J
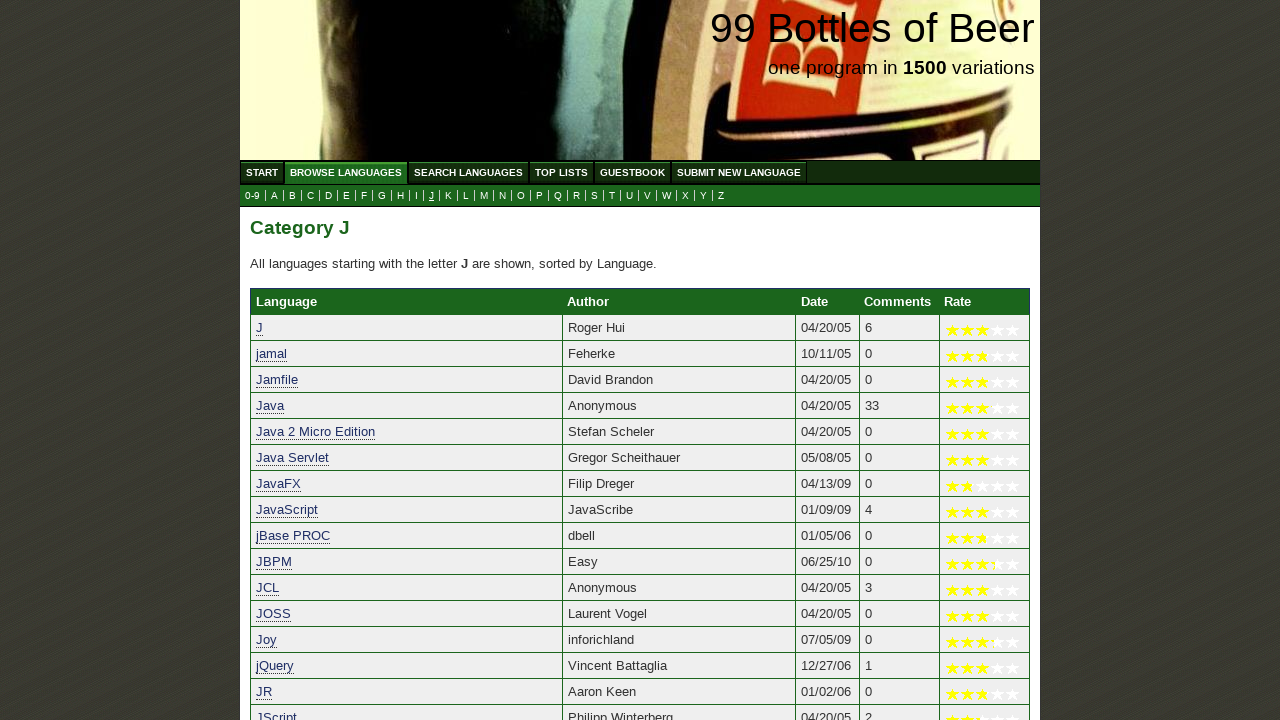

Retrieved language name: 'JavaScript'
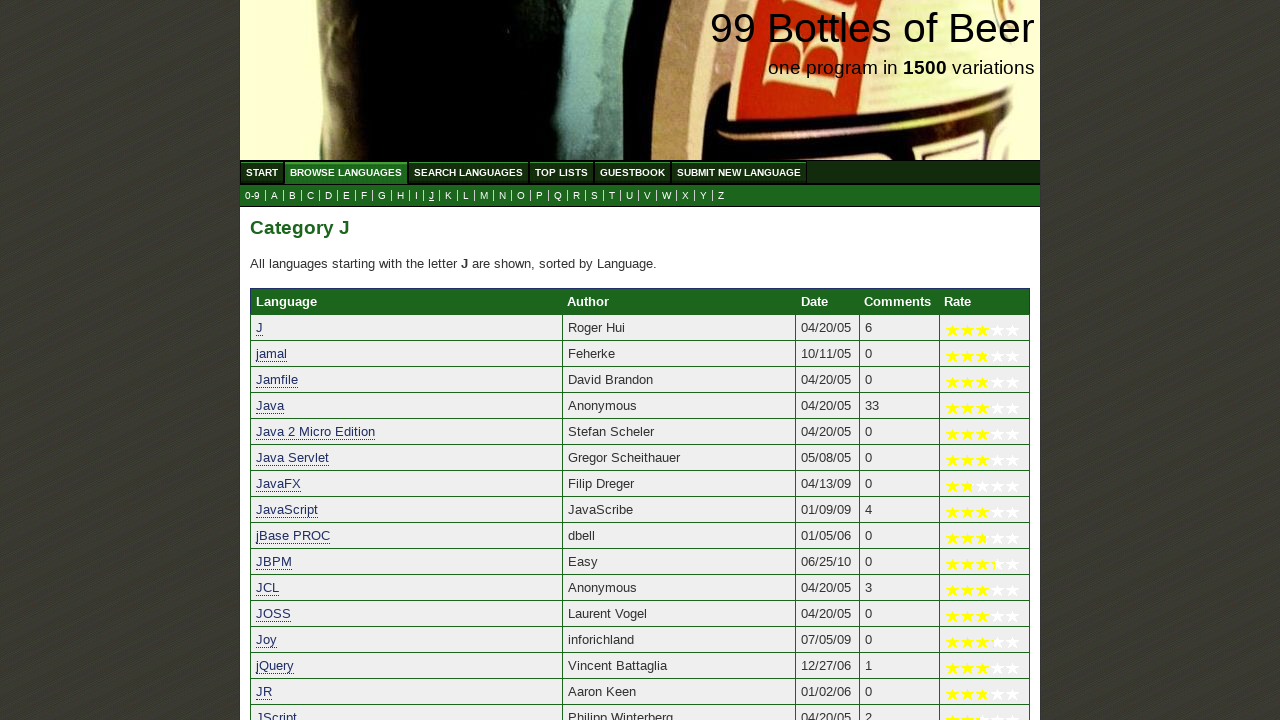

Verified that 'JavaScript' starts with letter J
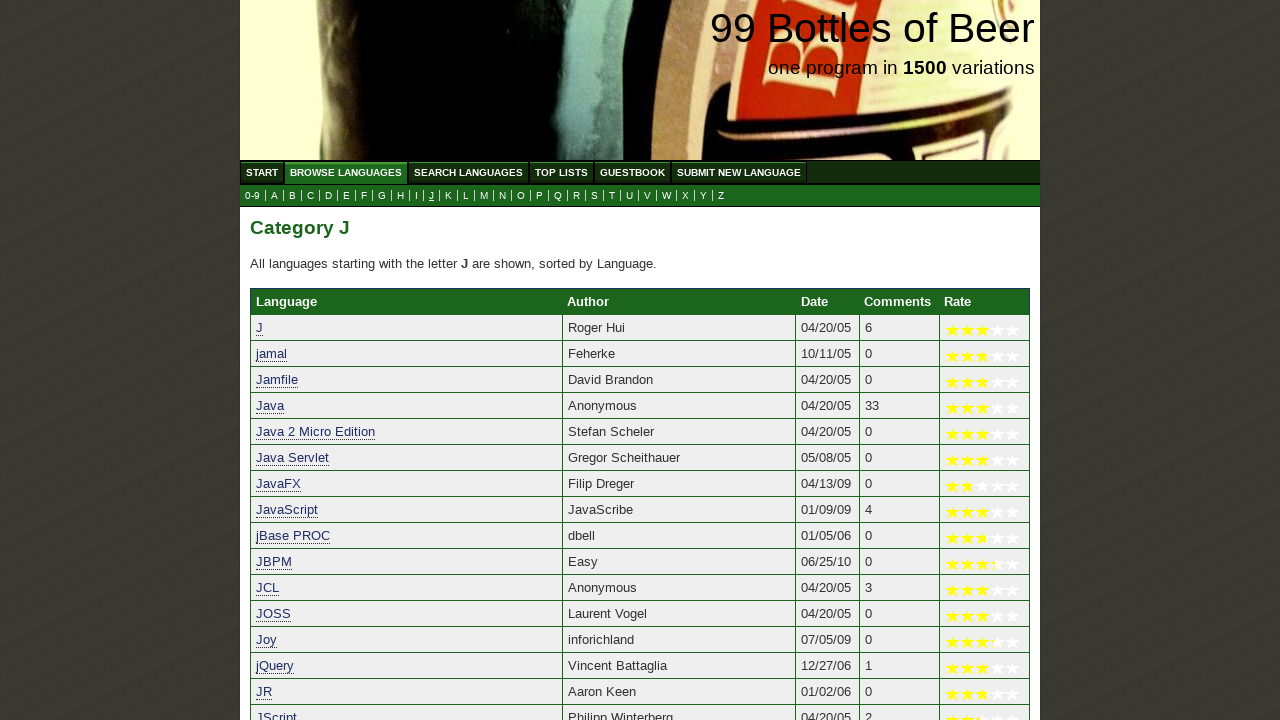

Retrieved language name: 'jBase PROC'
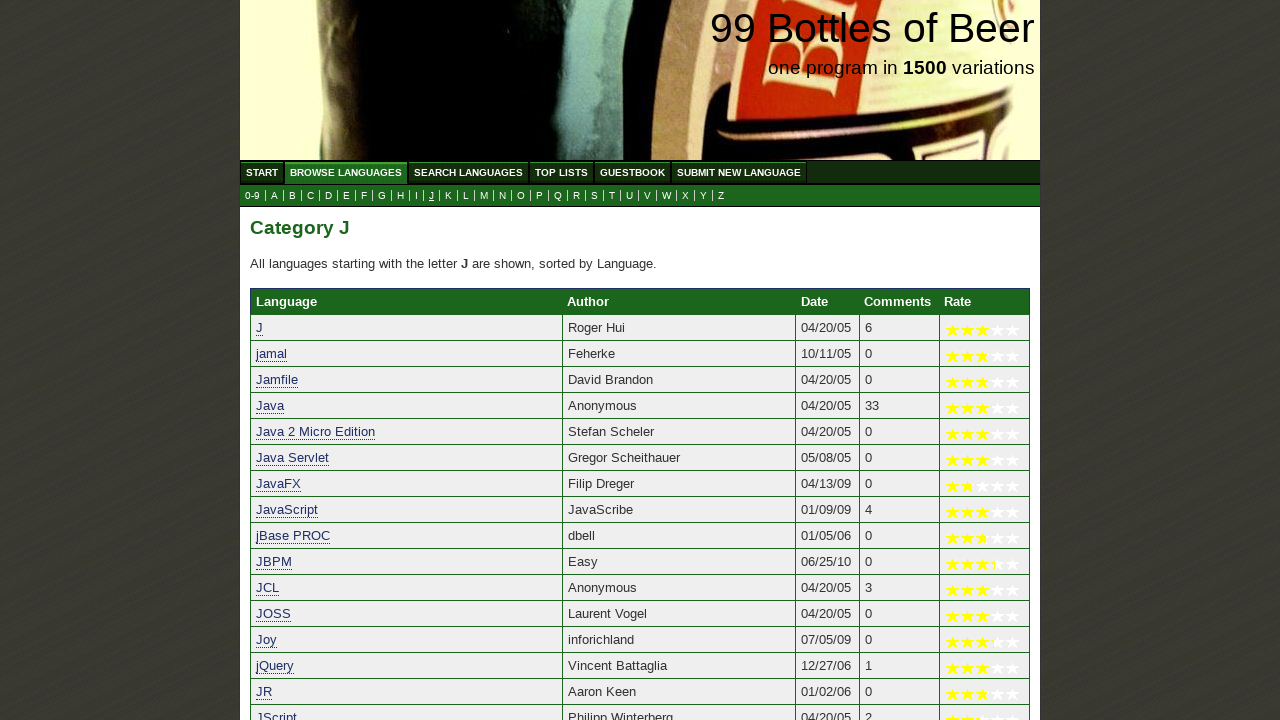

Verified that 'jBase PROC' starts with letter J
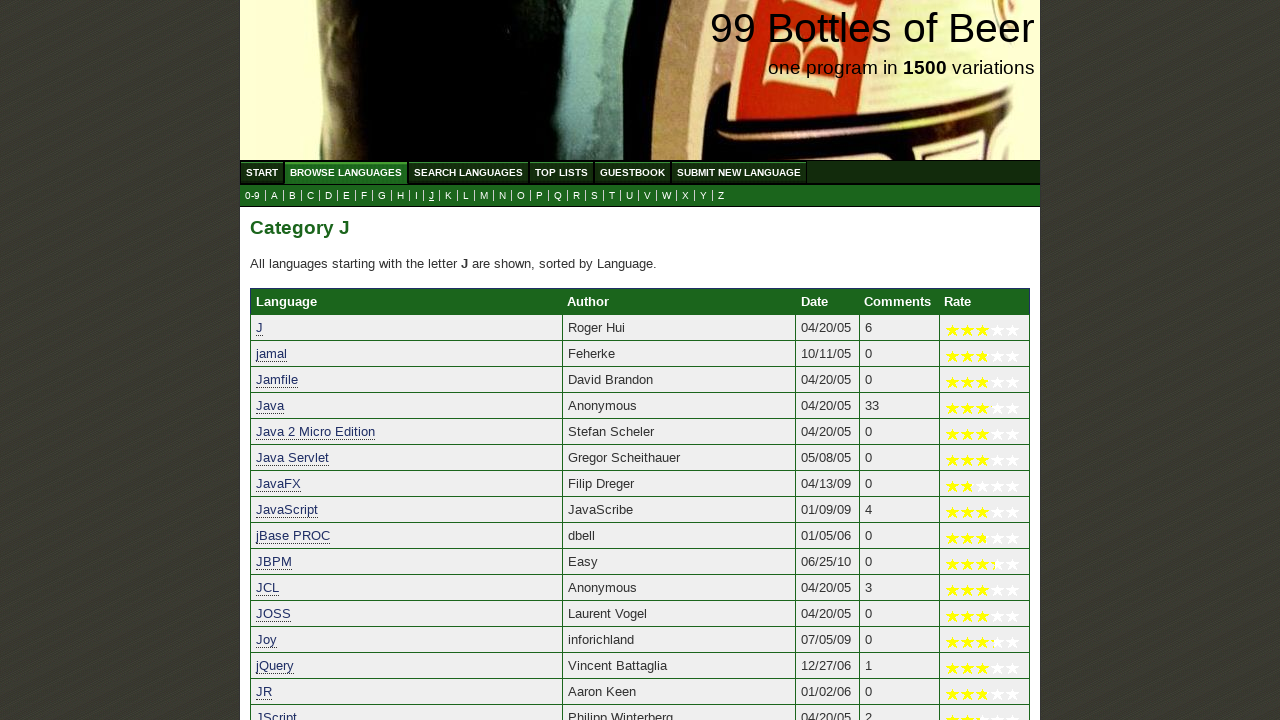

Retrieved language name: 'JBPM'
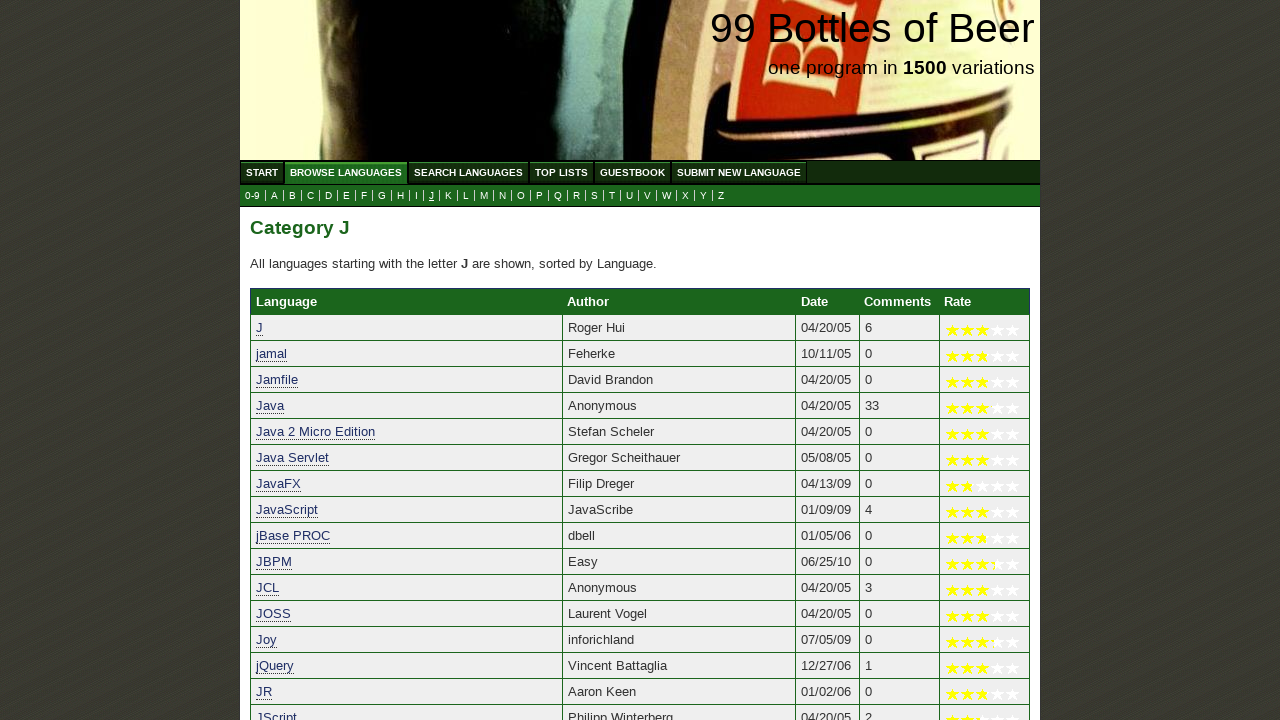

Verified that 'JBPM' starts with letter J
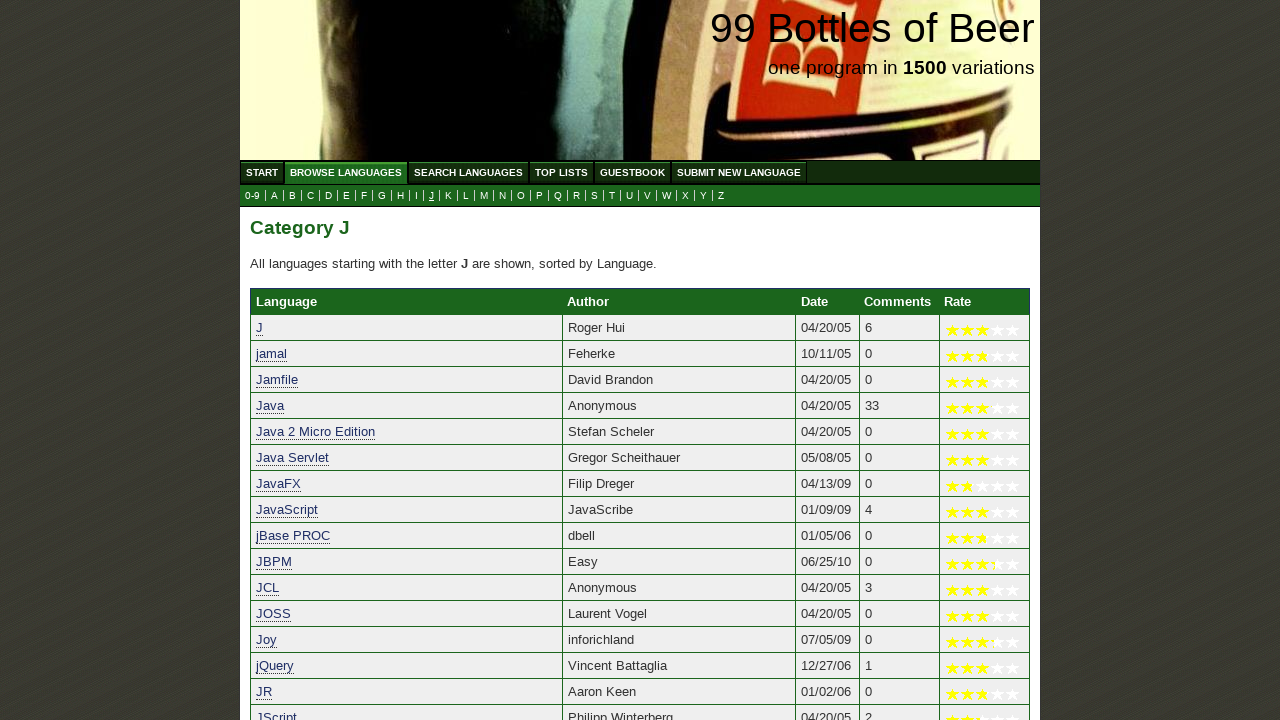

Retrieved language name: 'JCL'
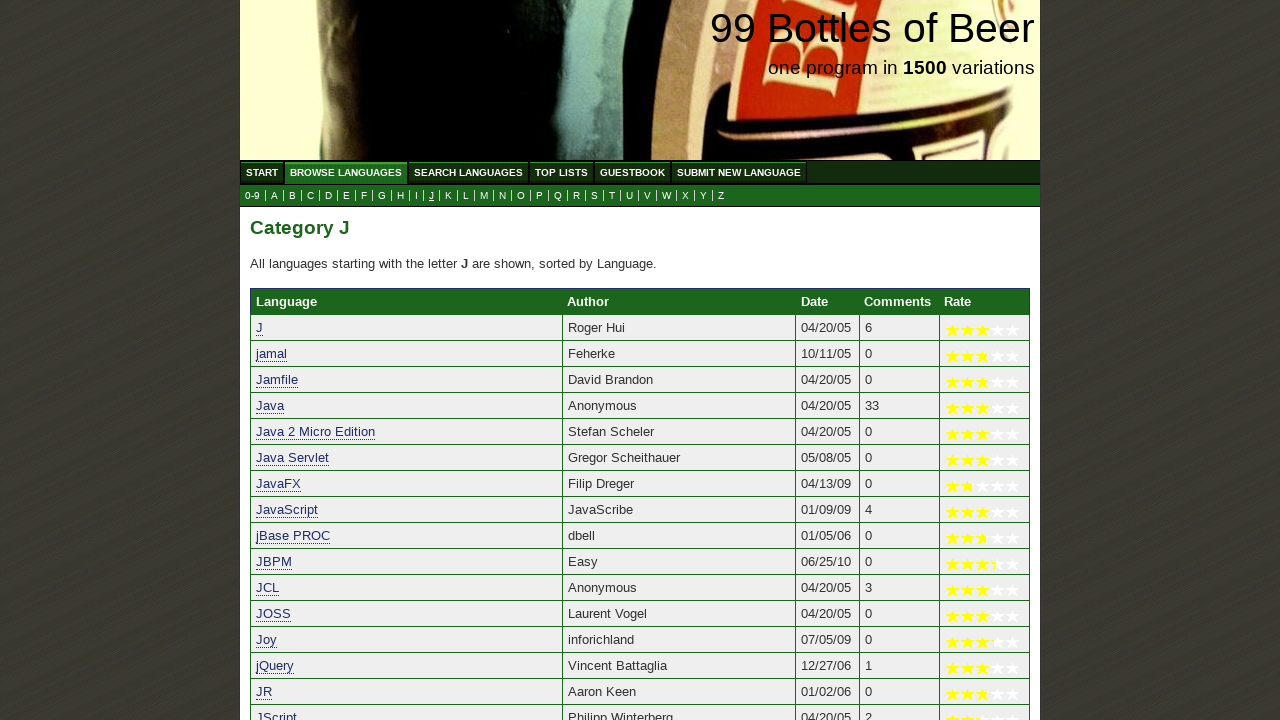

Verified that 'JCL' starts with letter J
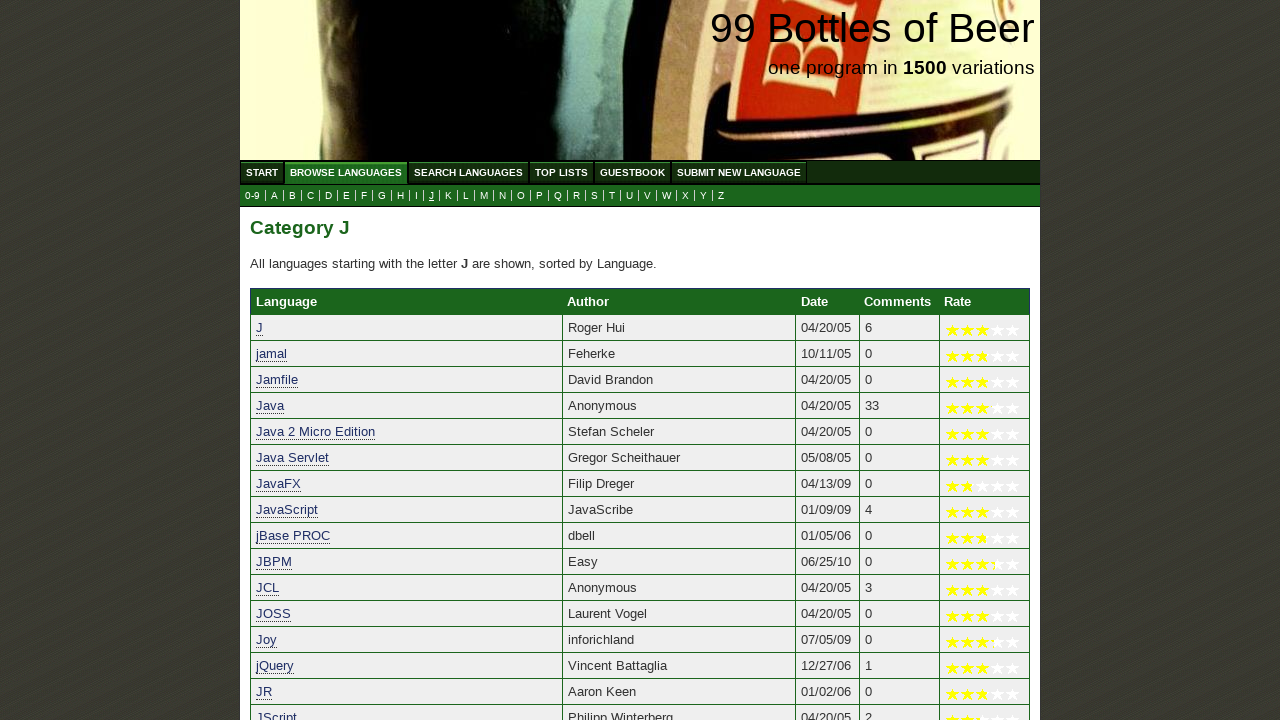

Retrieved language name: 'JOSS'
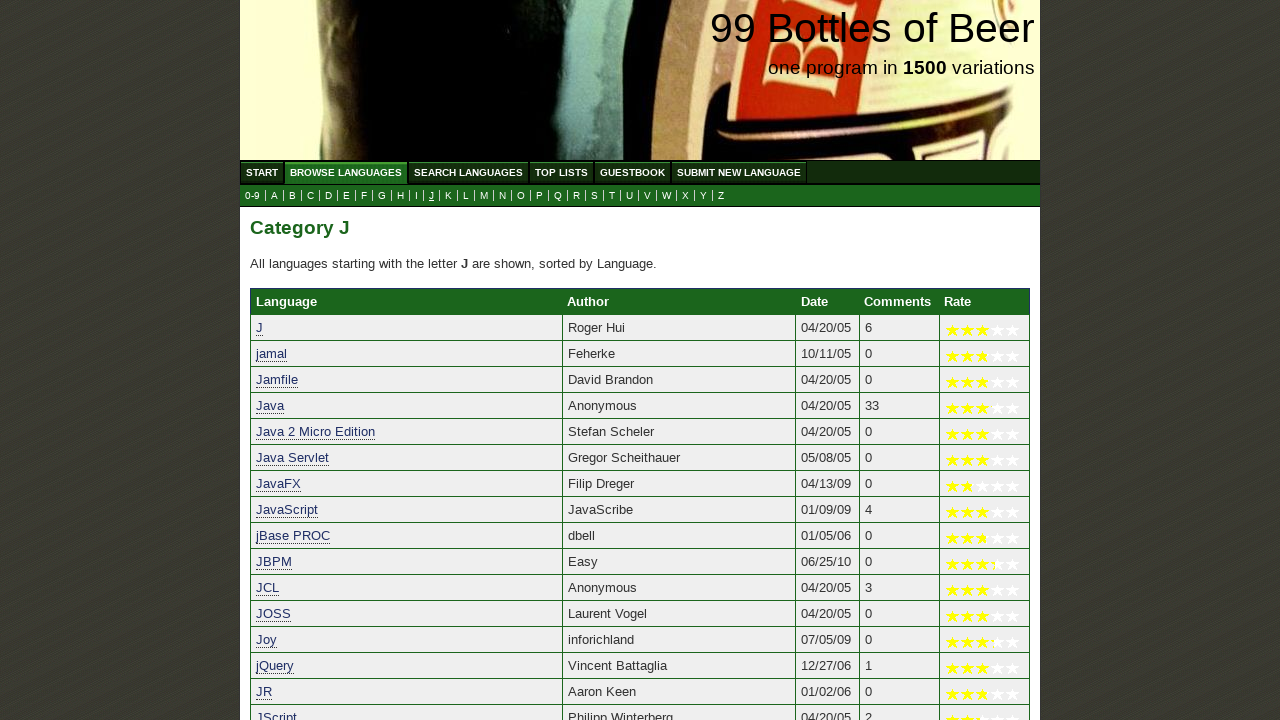

Verified that 'JOSS' starts with letter J
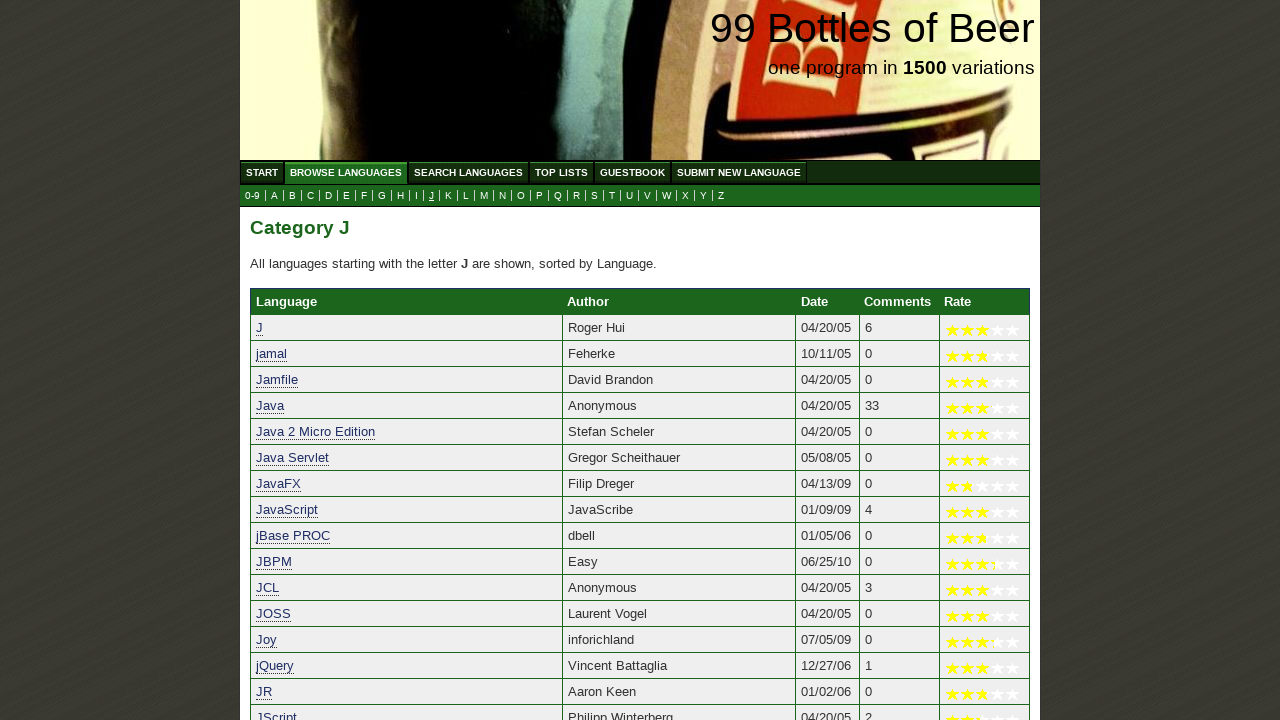

Retrieved language name: 'Joy'
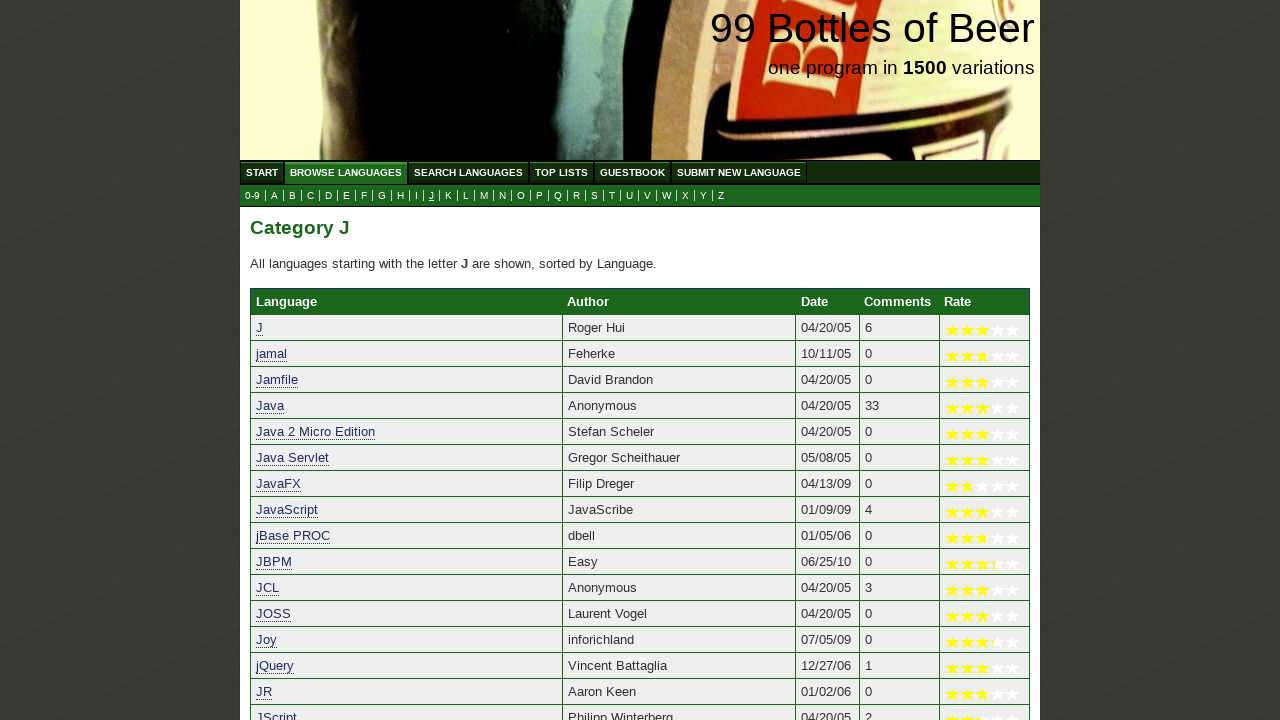

Verified that 'Joy' starts with letter J
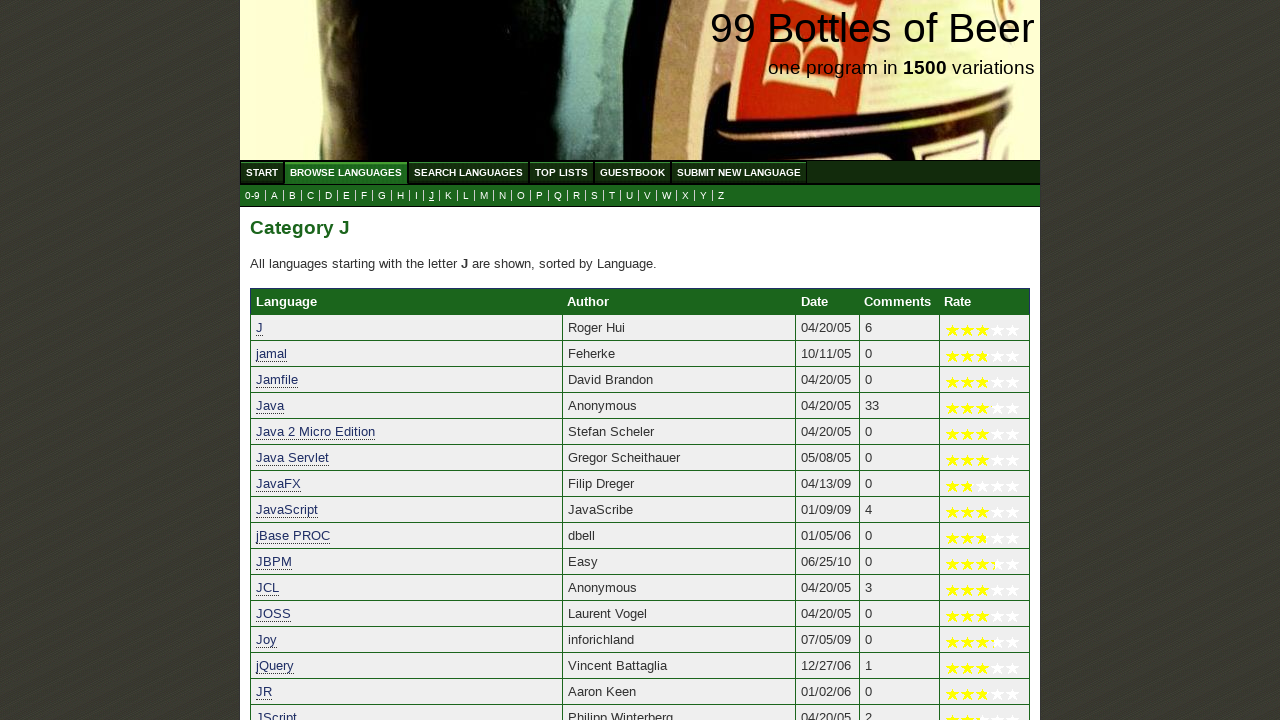

Retrieved language name: 'jQuery'
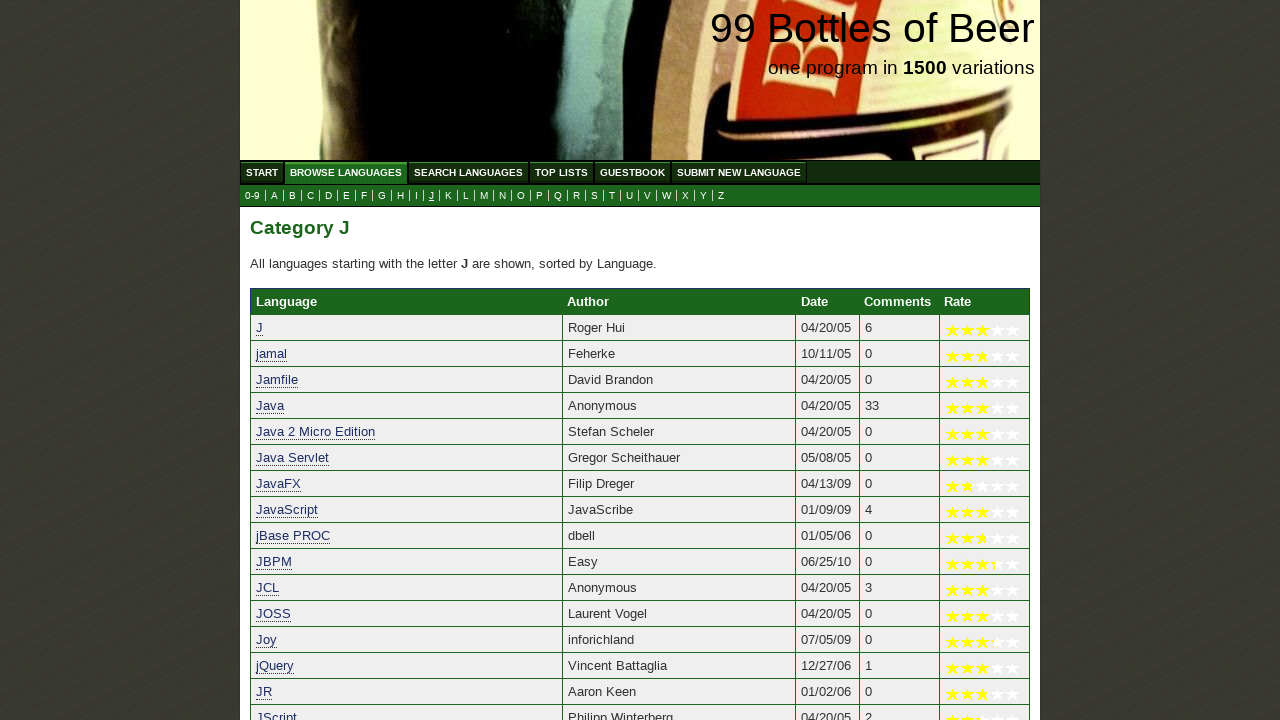

Verified that 'jQuery' starts with letter J
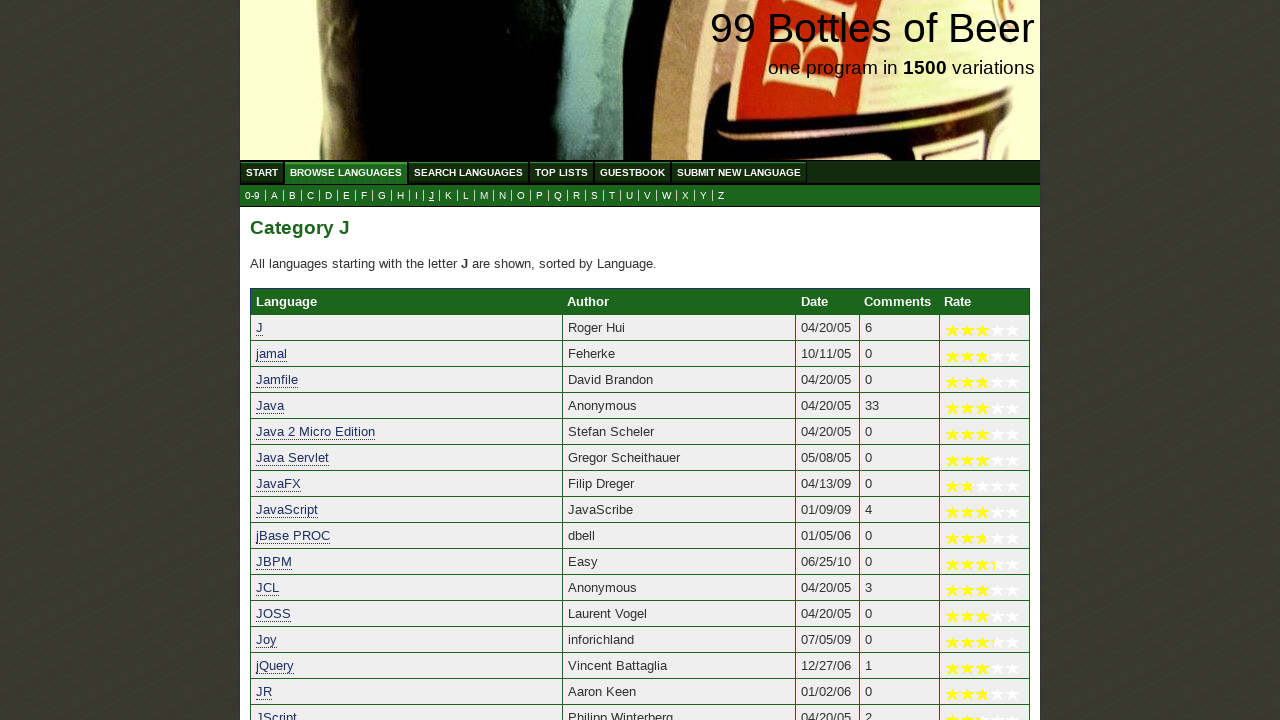

Retrieved language name: 'JR'
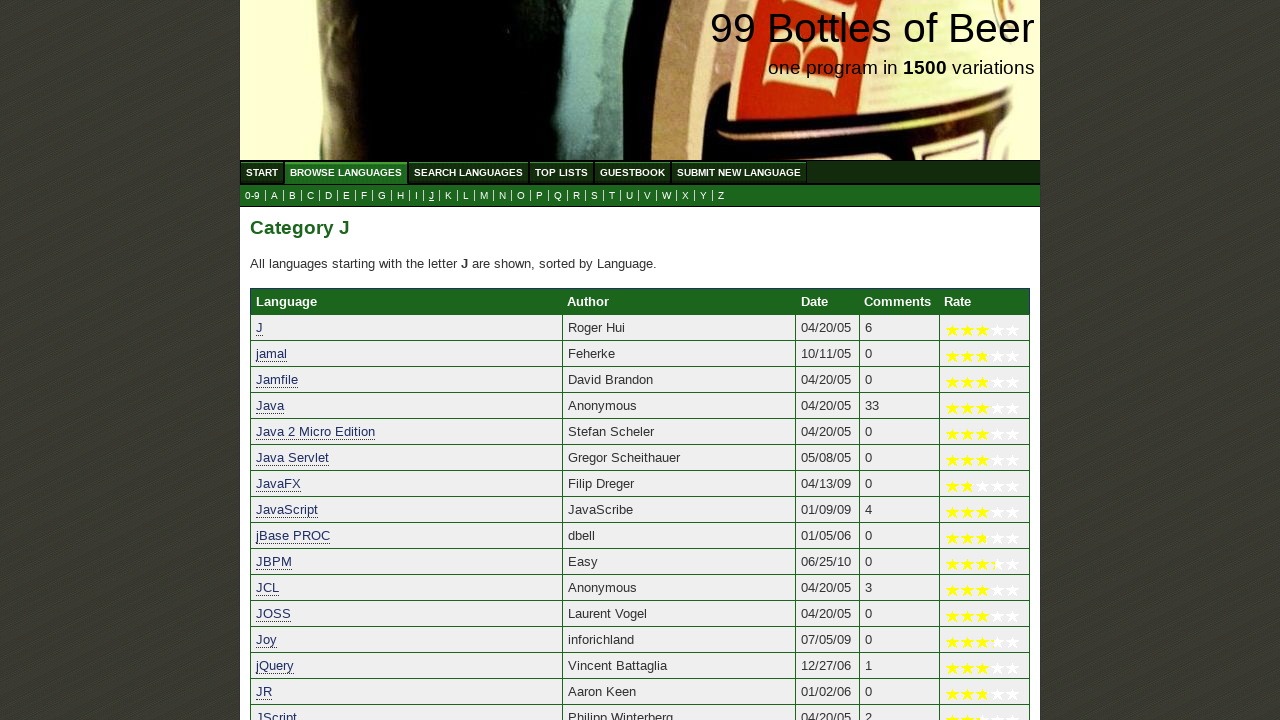

Verified that 'JR' starts with letter J
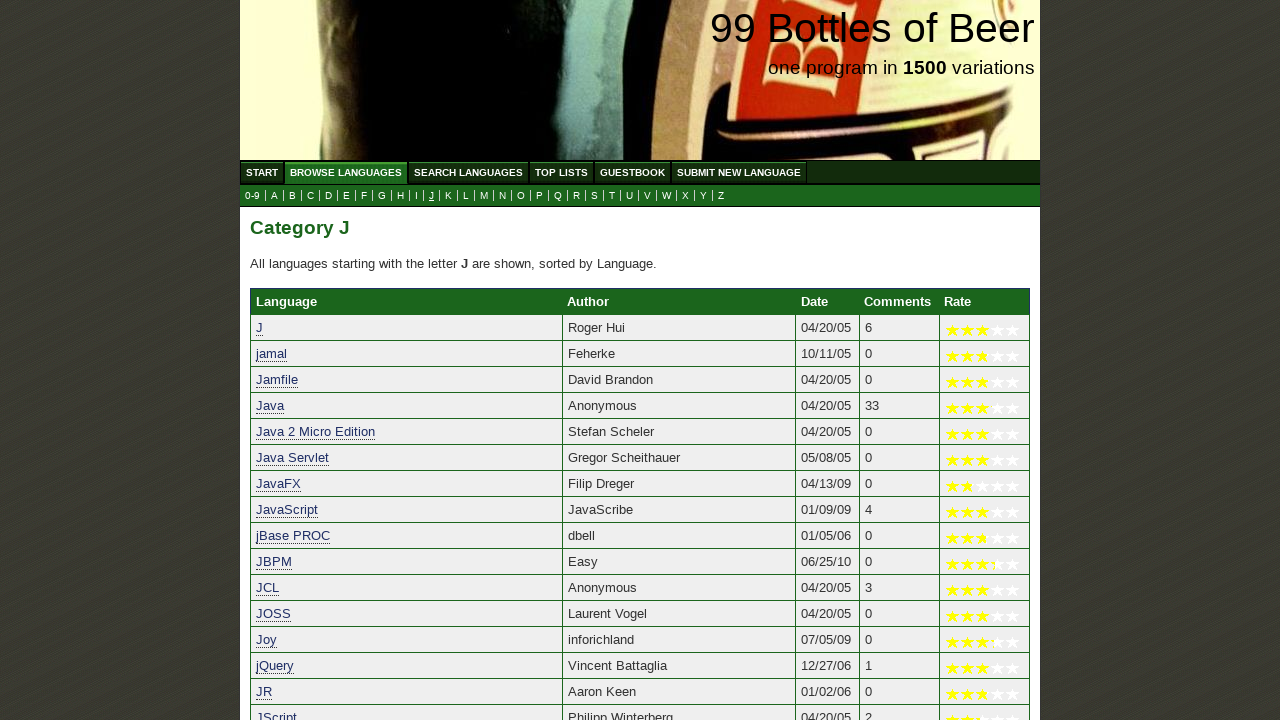

Retrieved language name: 'JScript'
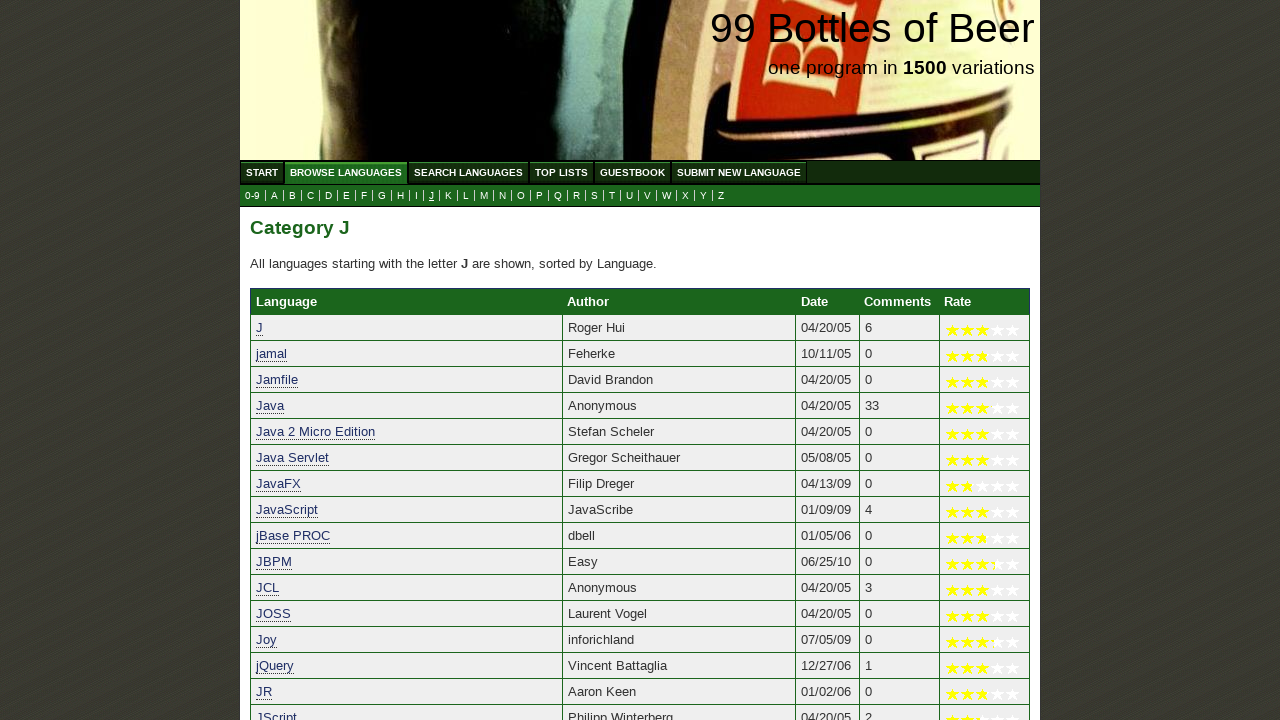

Verified that 'JScript' starts with letter J
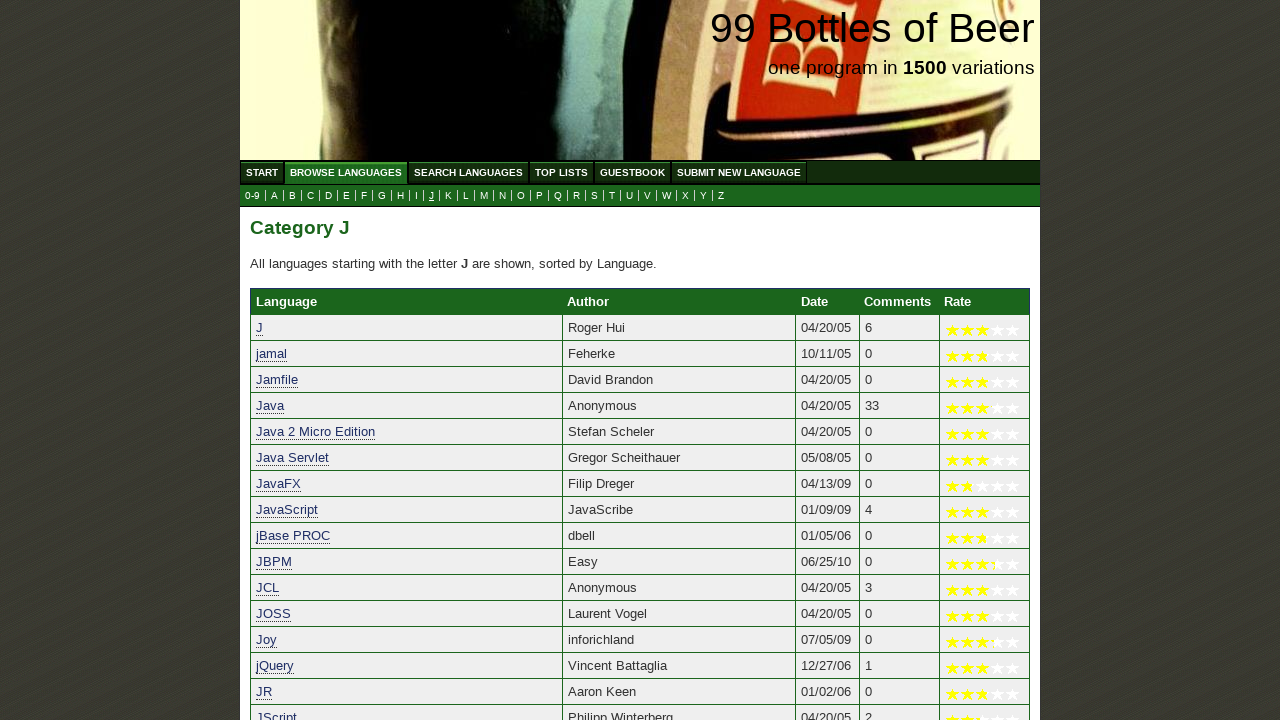

Retrieved language name: 'JScript/NET'
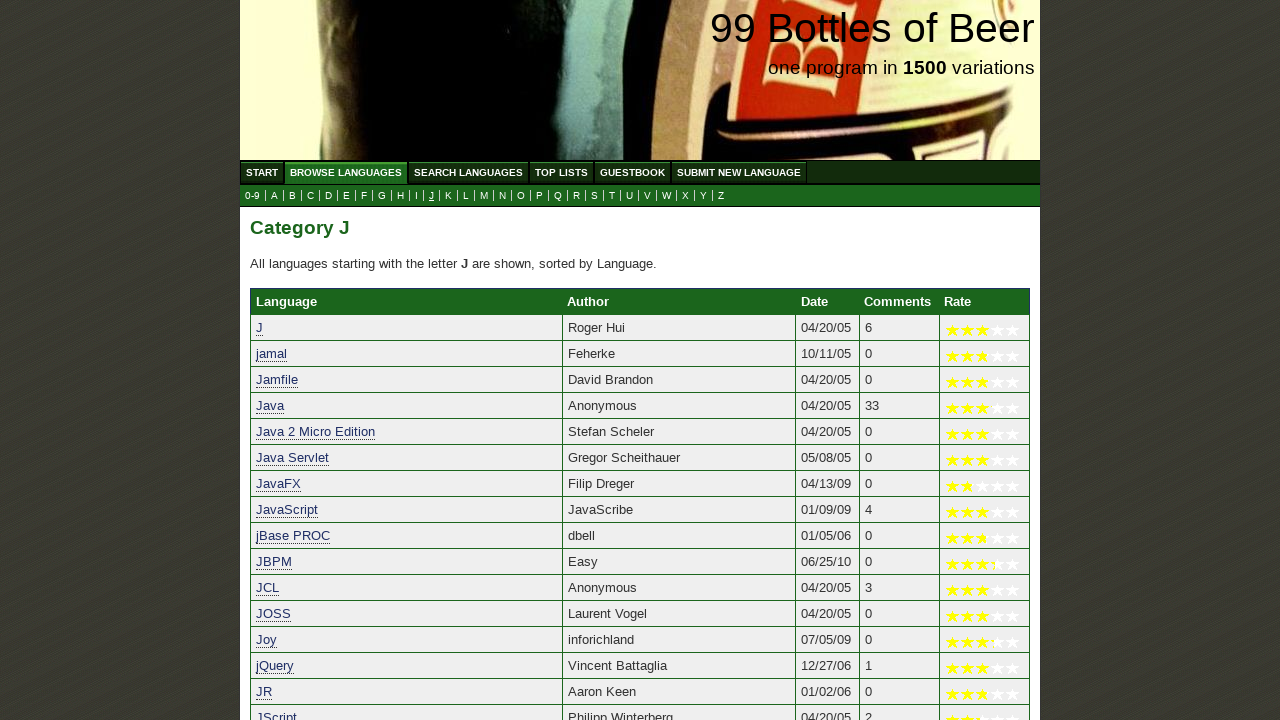

Verified that 'JScript/NET' starts with letter J
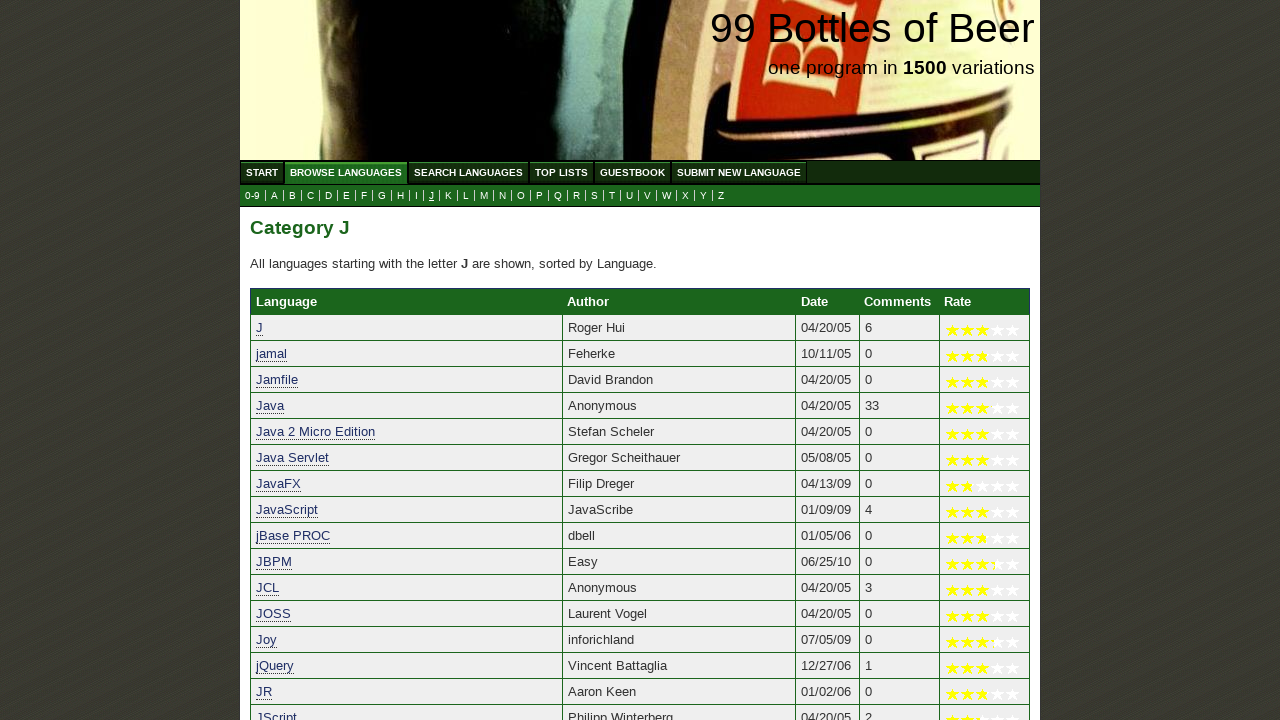

Retrieved language name: 'JSP'
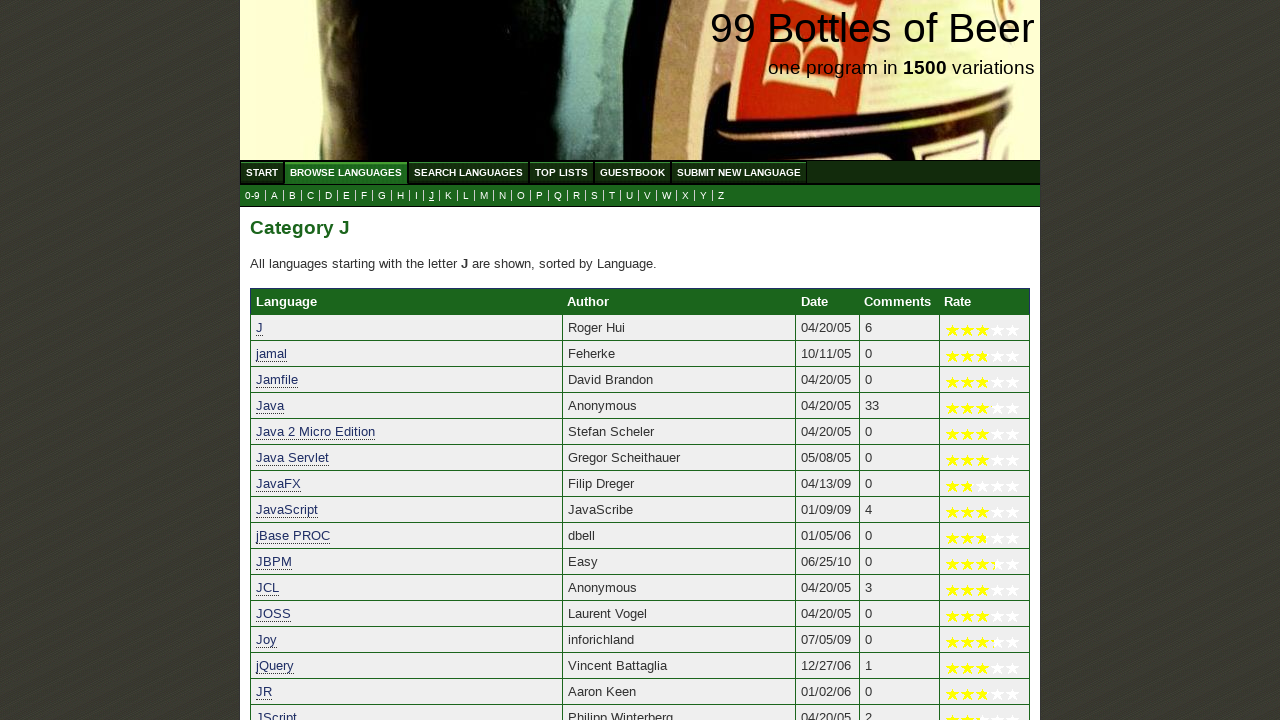

Verified that 'JSP' starts with letter J
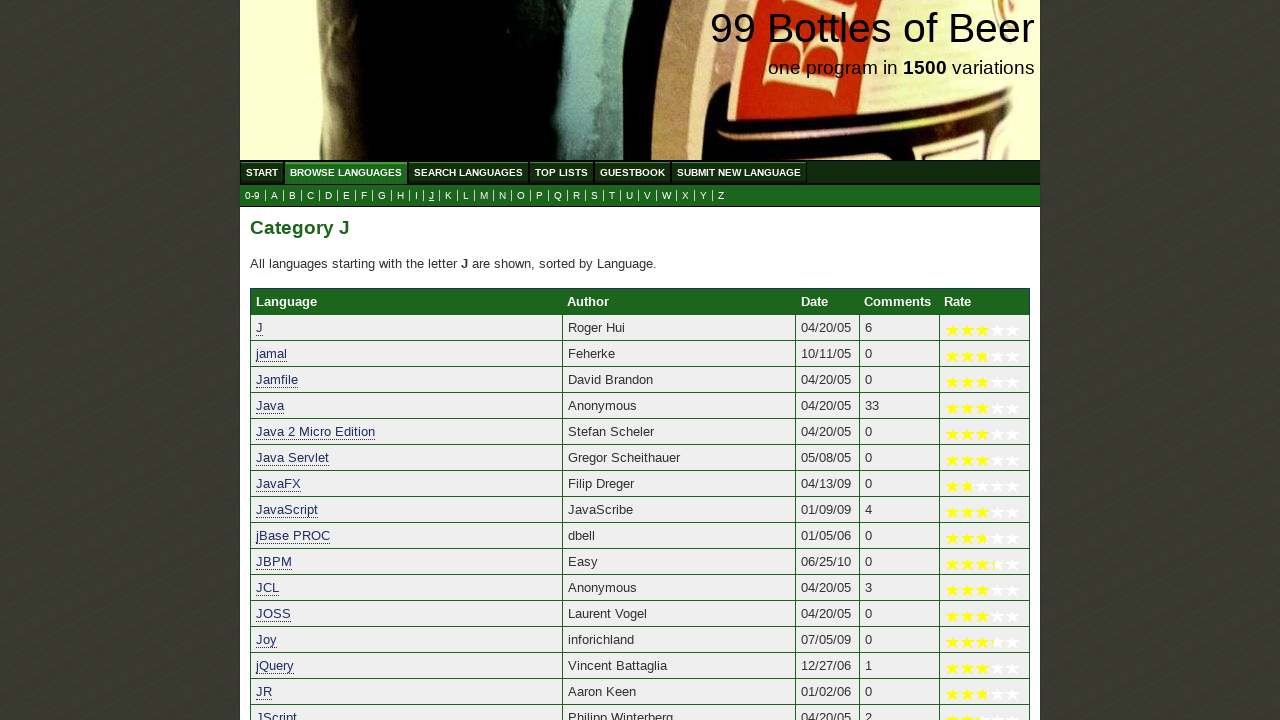

Retrieved language name: 'JSTL'
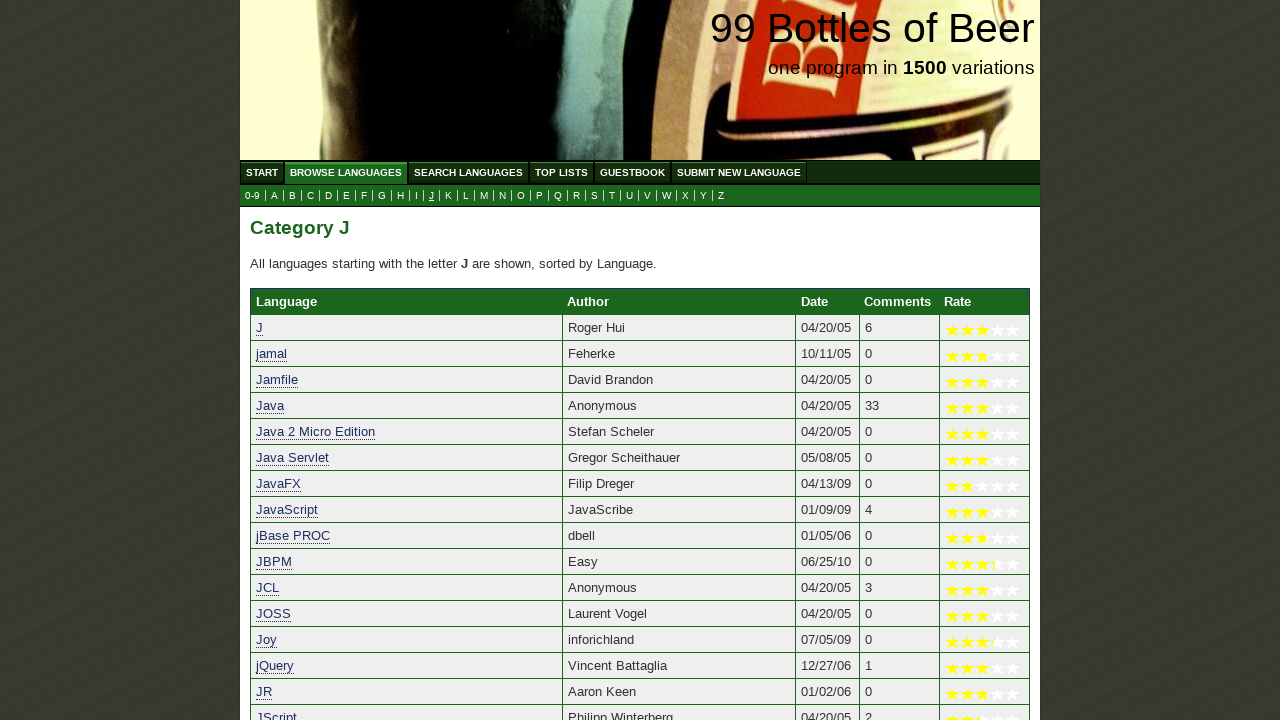

Verified that 'JSTL' starts with letter J
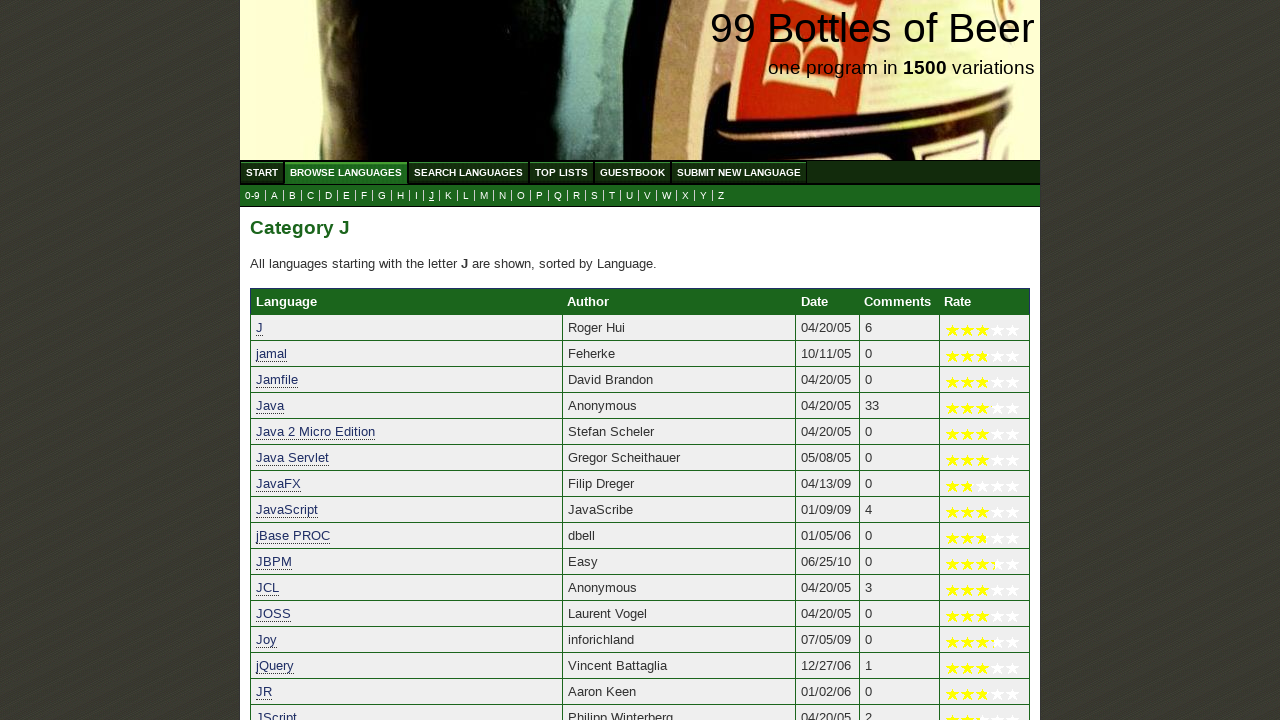

Retrieved language name: 'Julie - Chapel (AKA Julie4Chapel)'
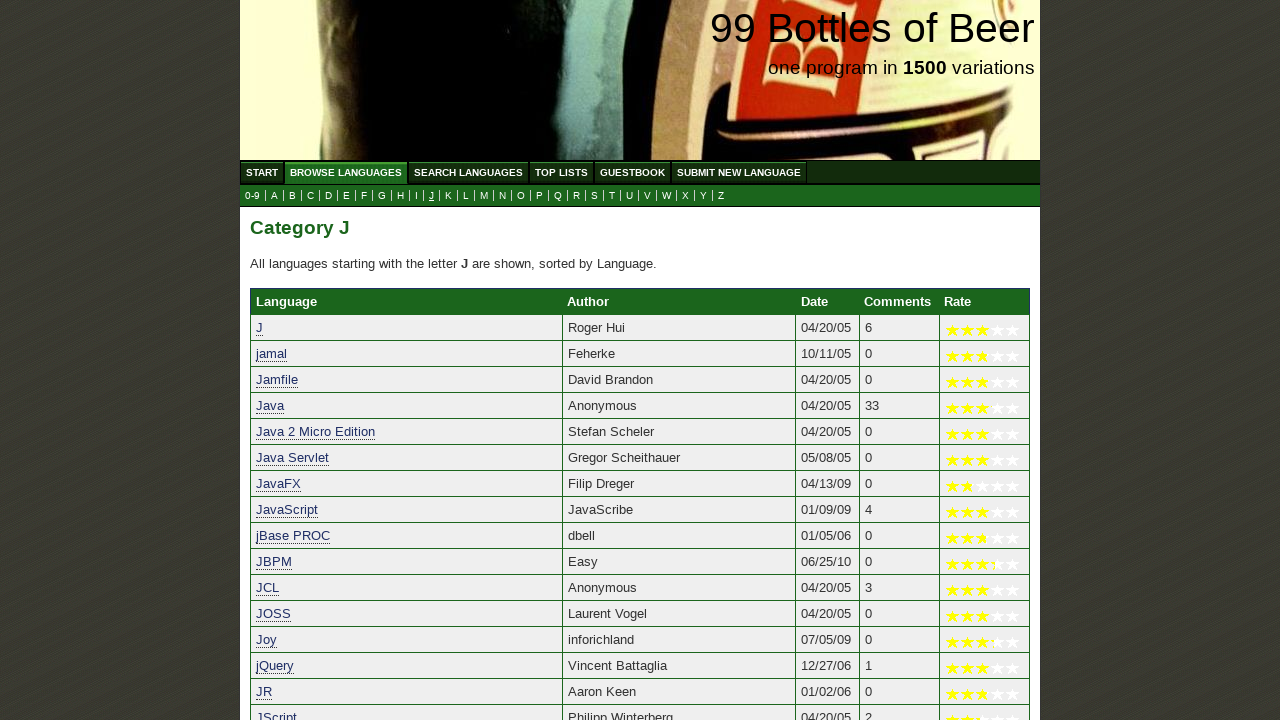

Verified that 'Julie - Chapel (AKA Julie4Chapel)' starts with letter J
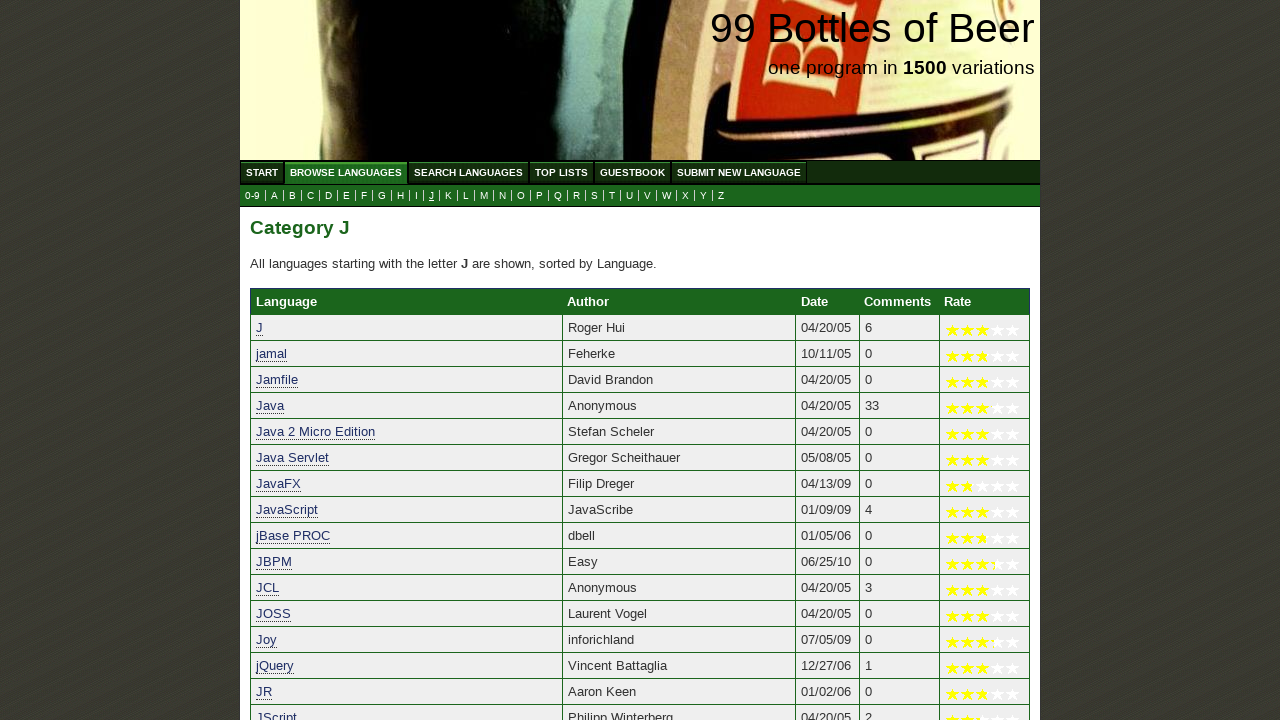

Retrieved language name: 'JustBasic'
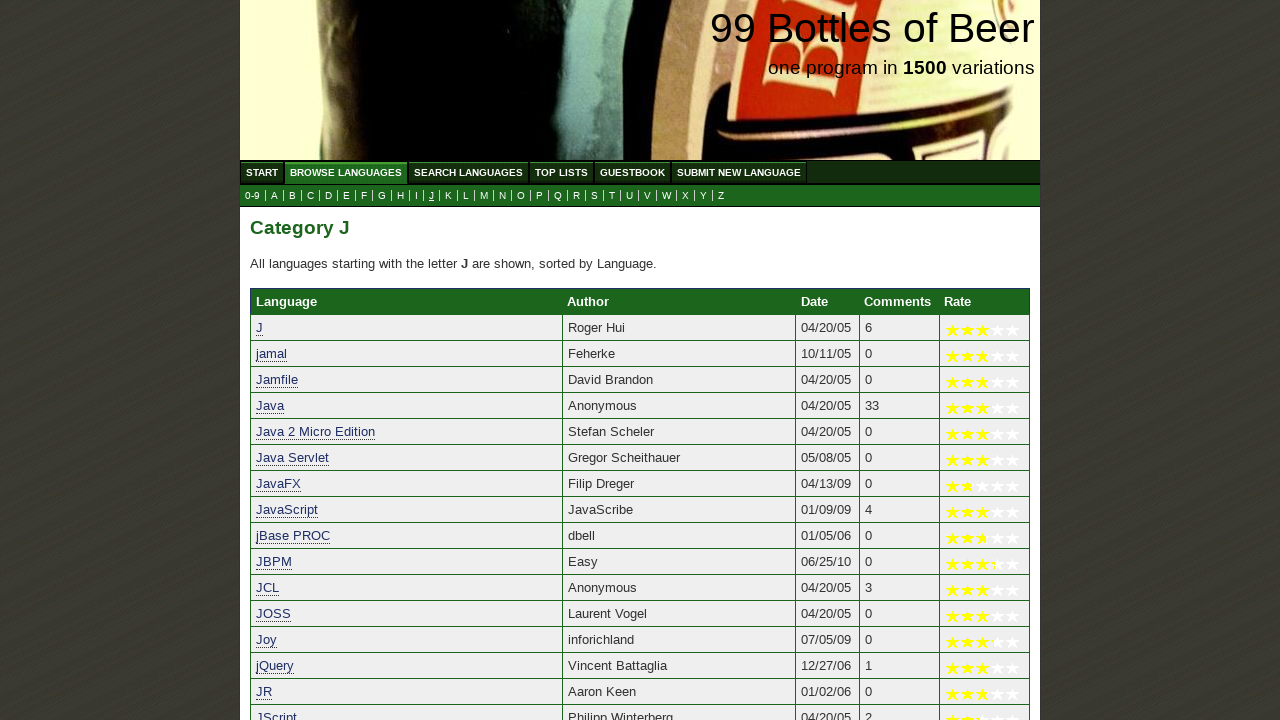

Verified that 'JustBasic' starts with letter J
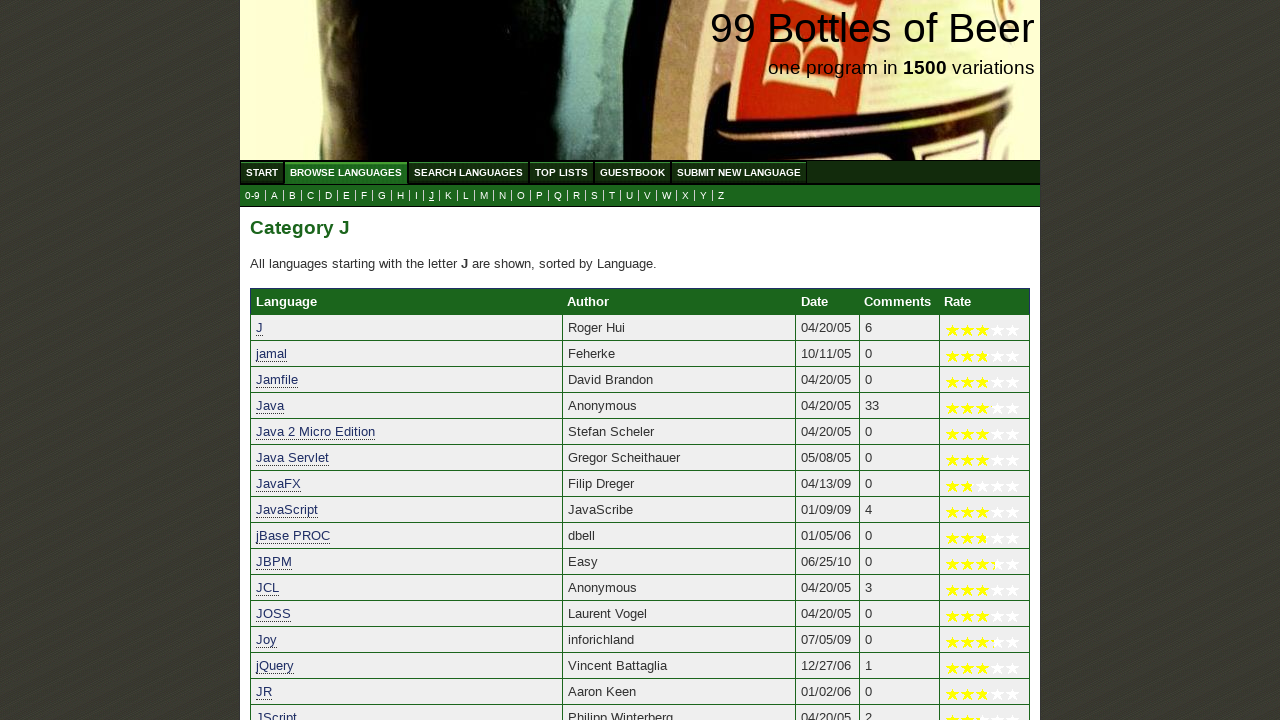

Retrieved language name: 'Justif'
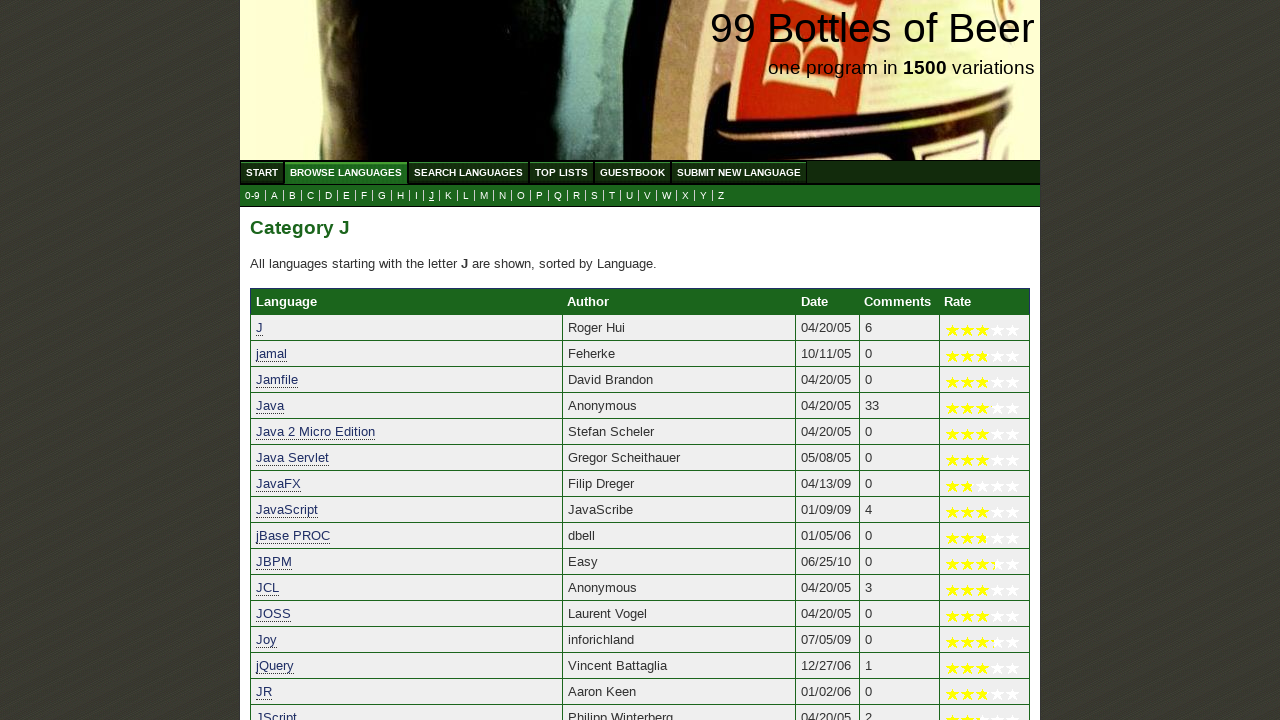

Verified that 'Justif' starts with letter J
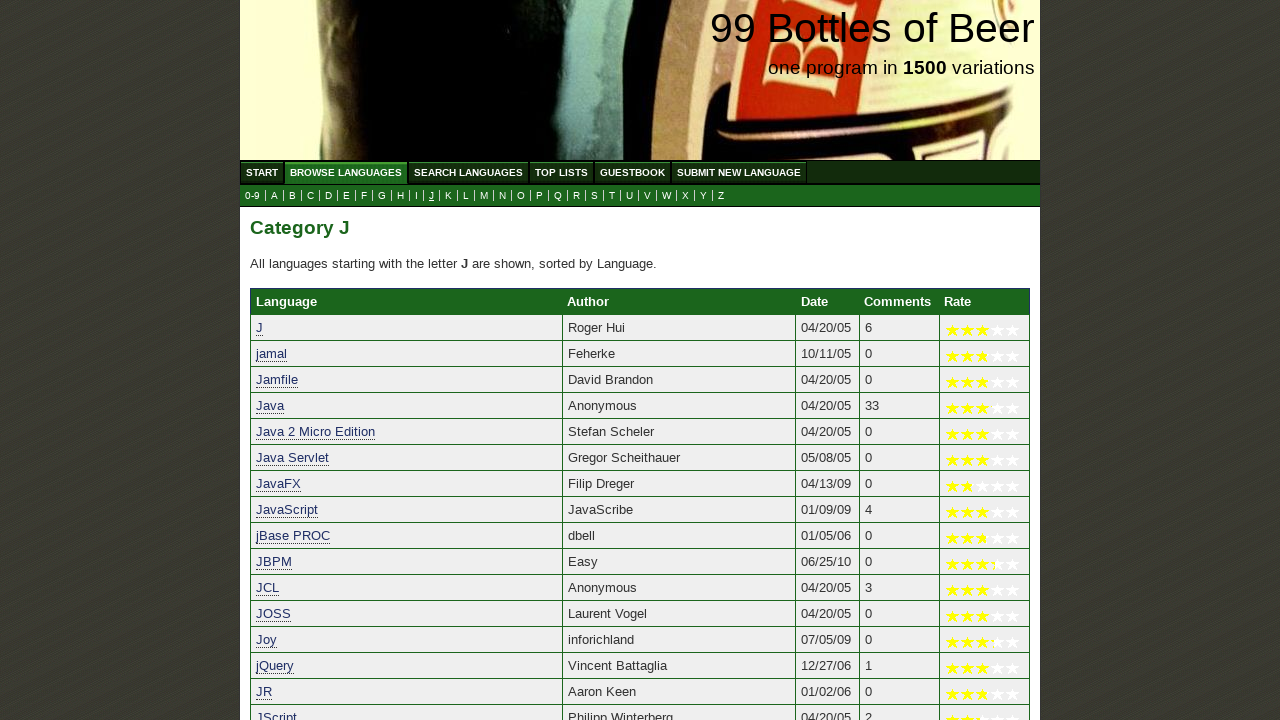

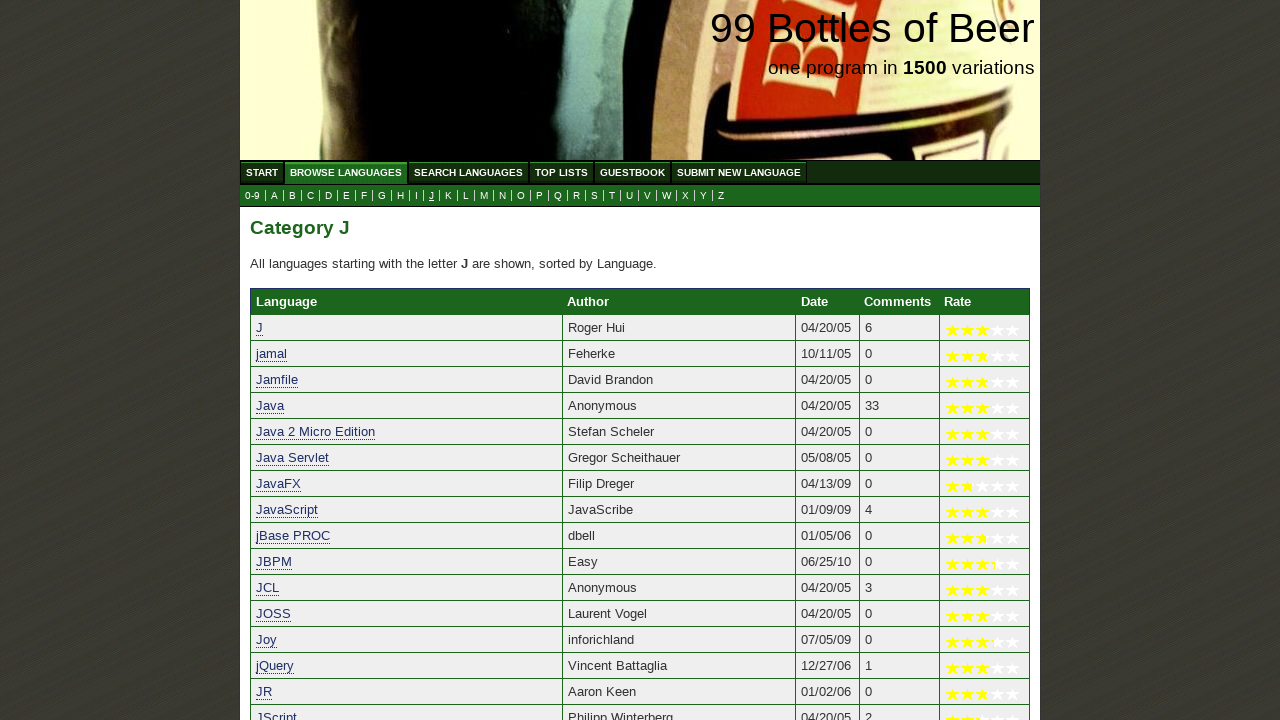